Tests password validation on MailChimp signup page by entering different password patterns and verifying validation messages

Starting URL: https://login.mailchimp.com/signup/

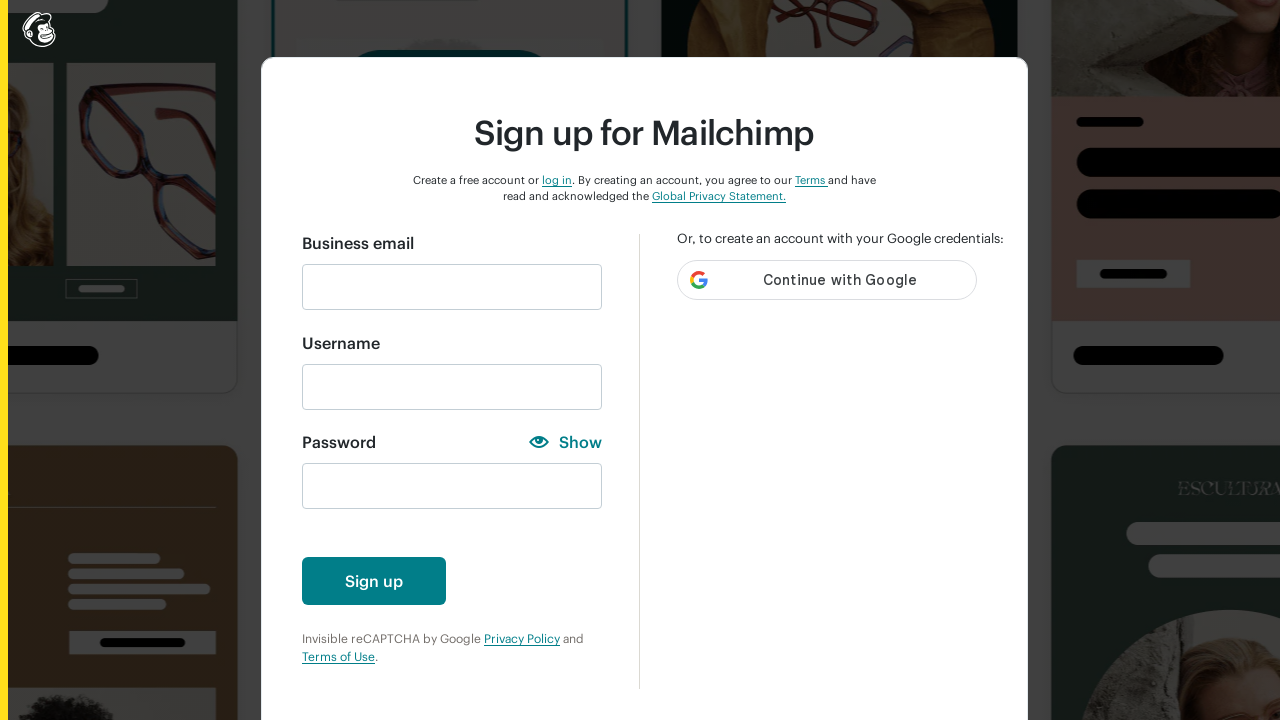

Filled email field with 'thuhuyen111@gmail.com' on #email
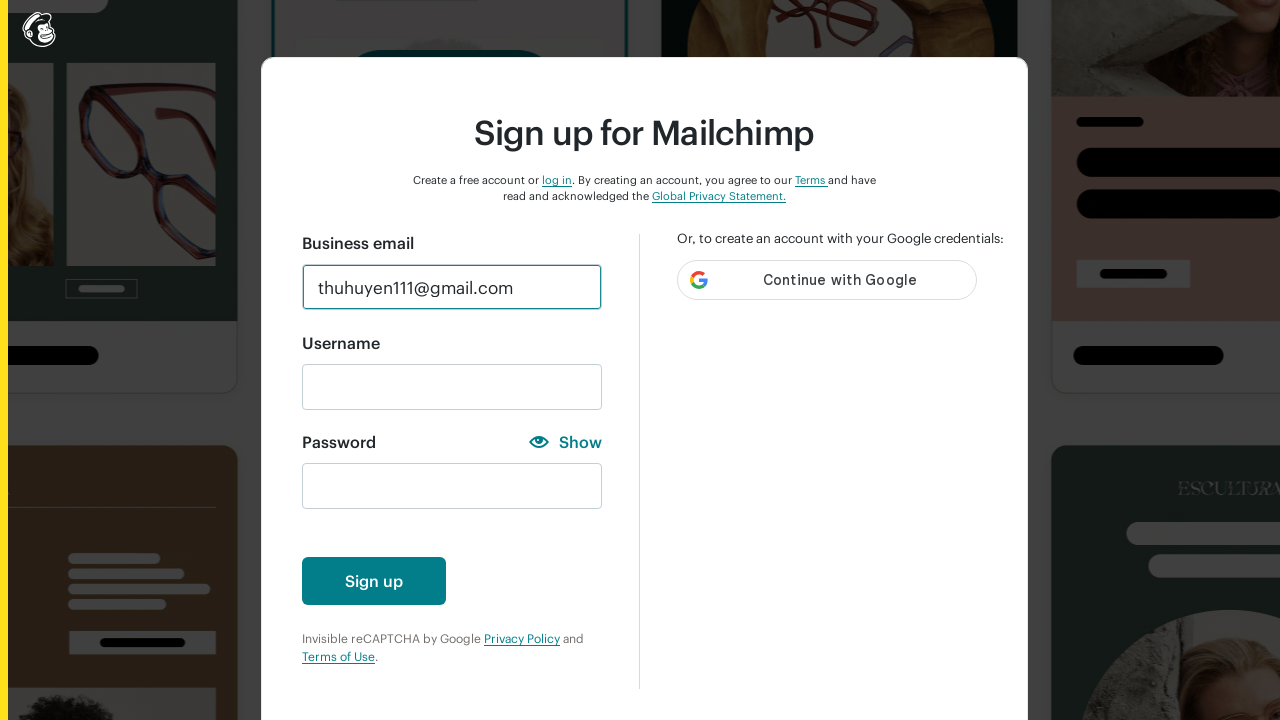

Pressed Enter to submit email on #email
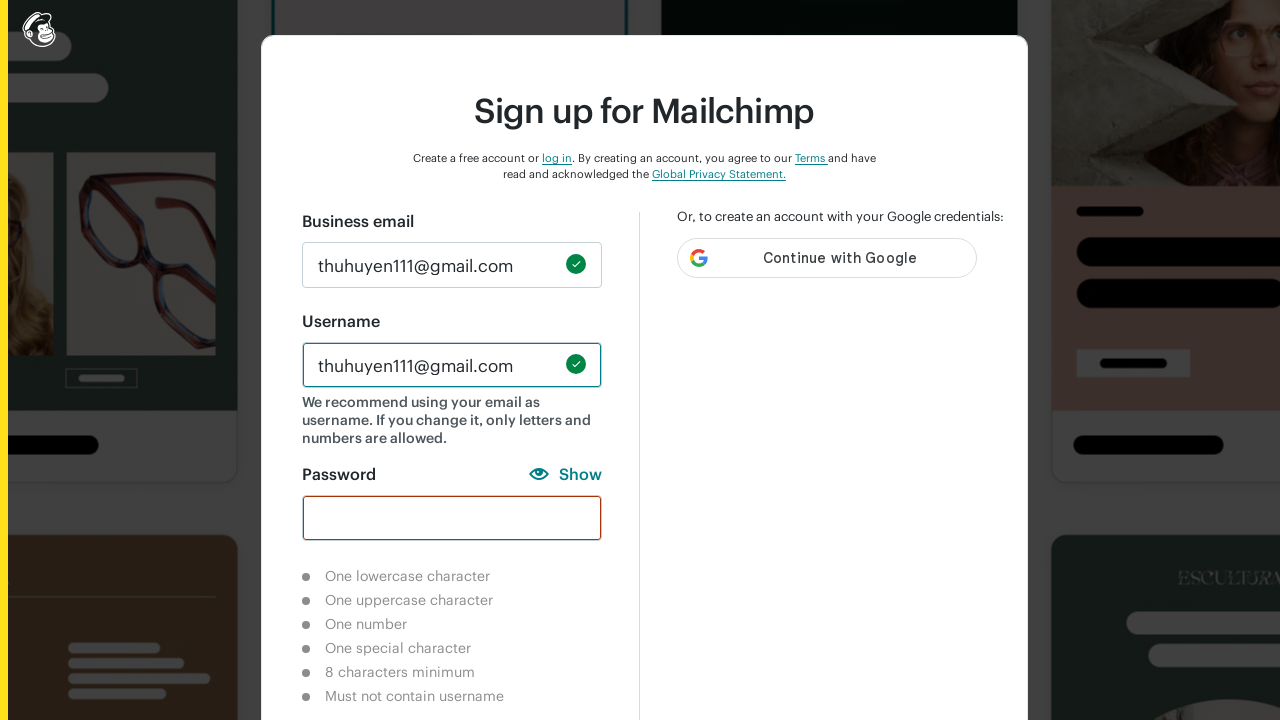

Waited 3 seconds for page to load
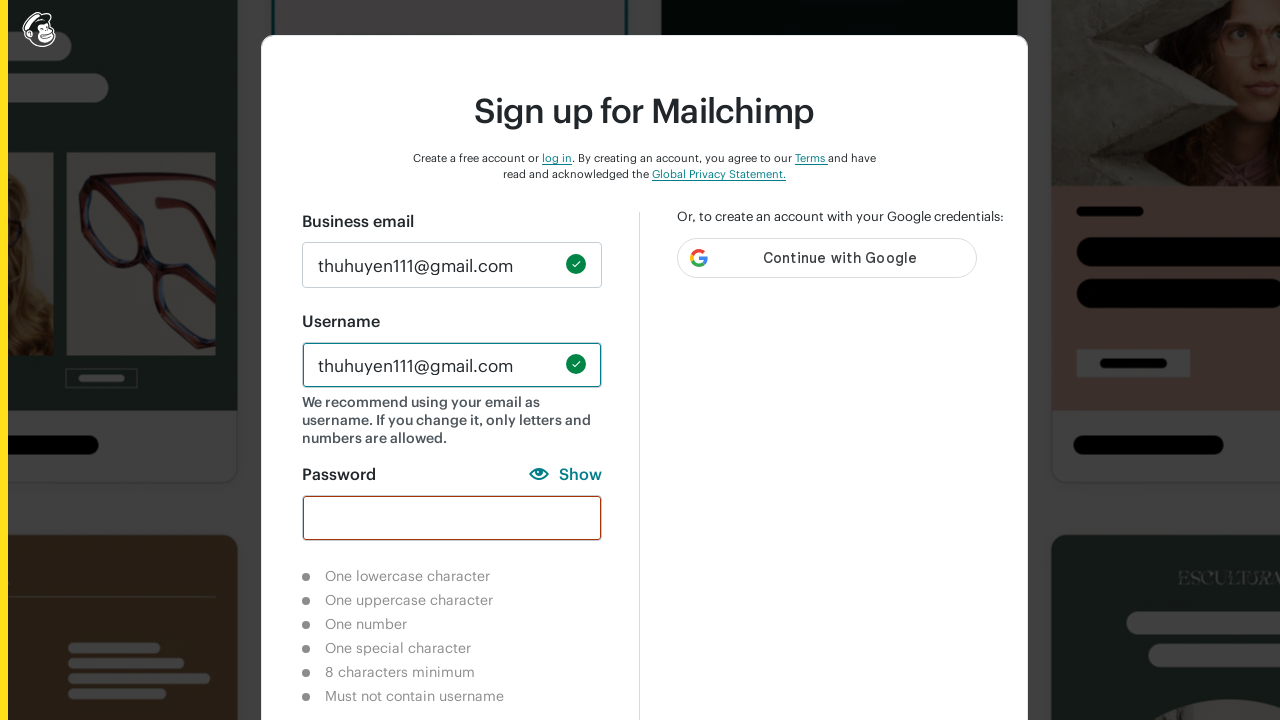

Entered '1' in password field to test number validation on #new_password
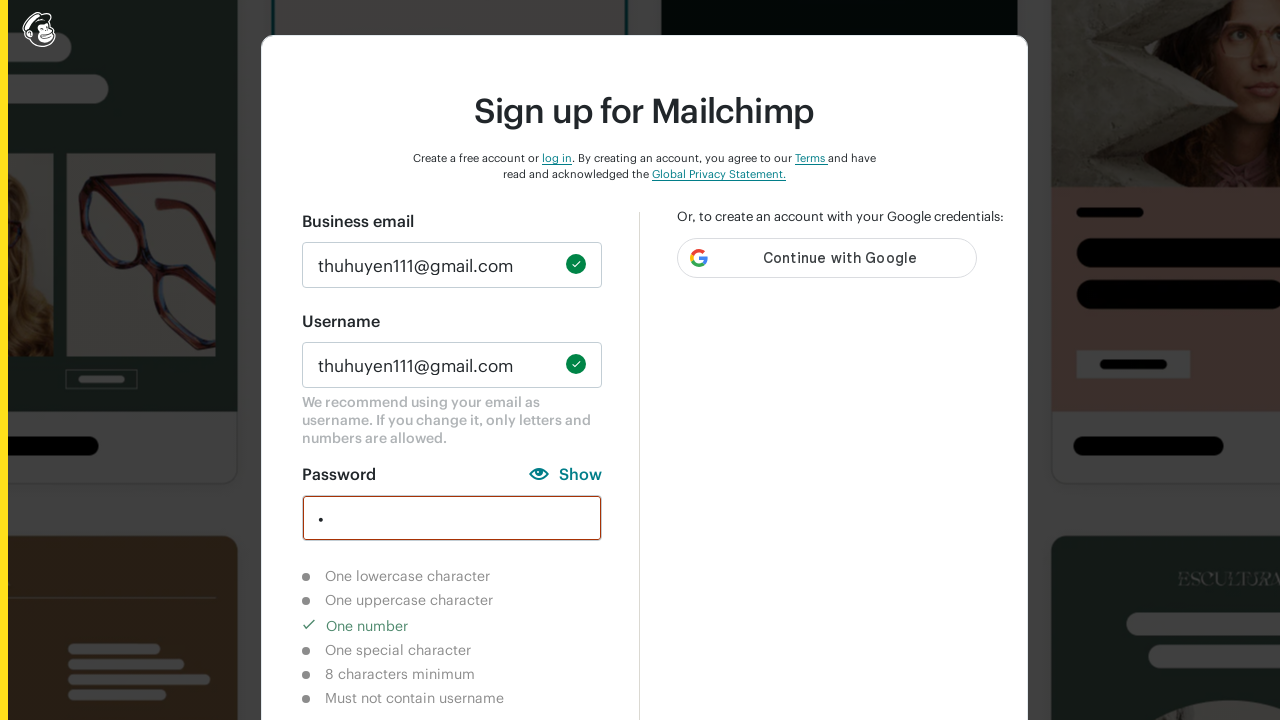

Verified number requirement is marked as completed
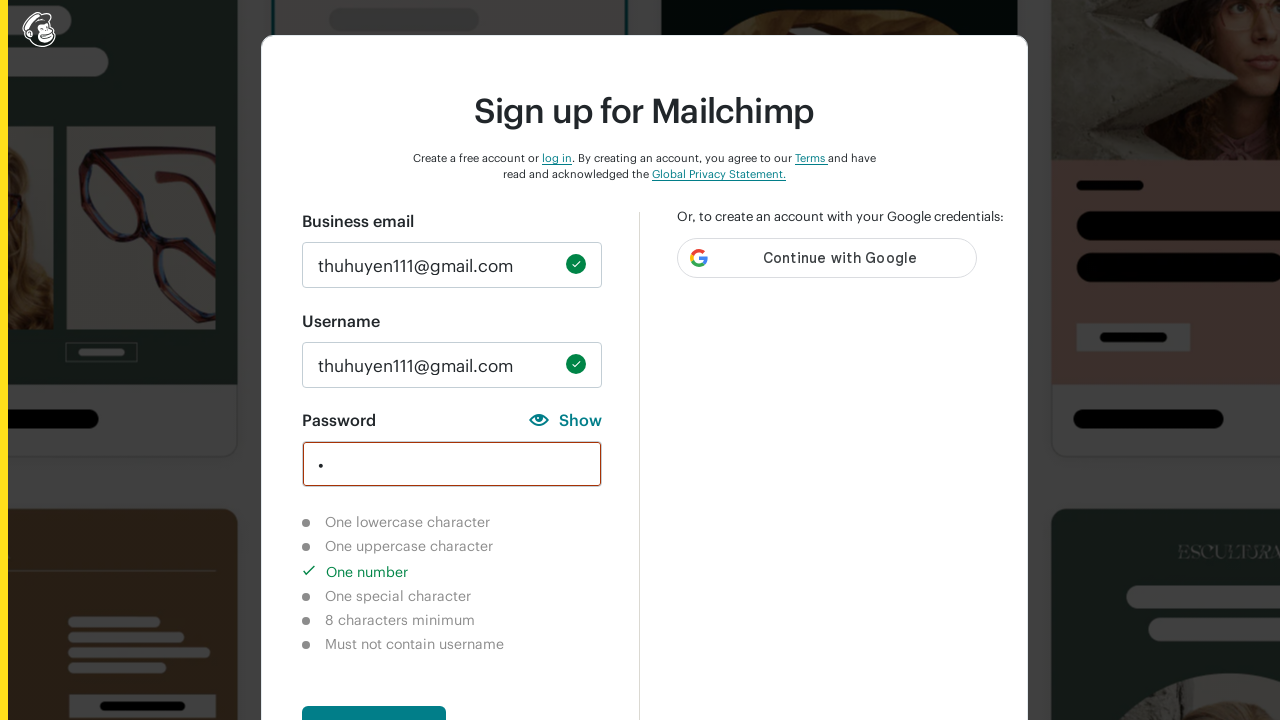

Verified lowercase requirement is marked as not completed
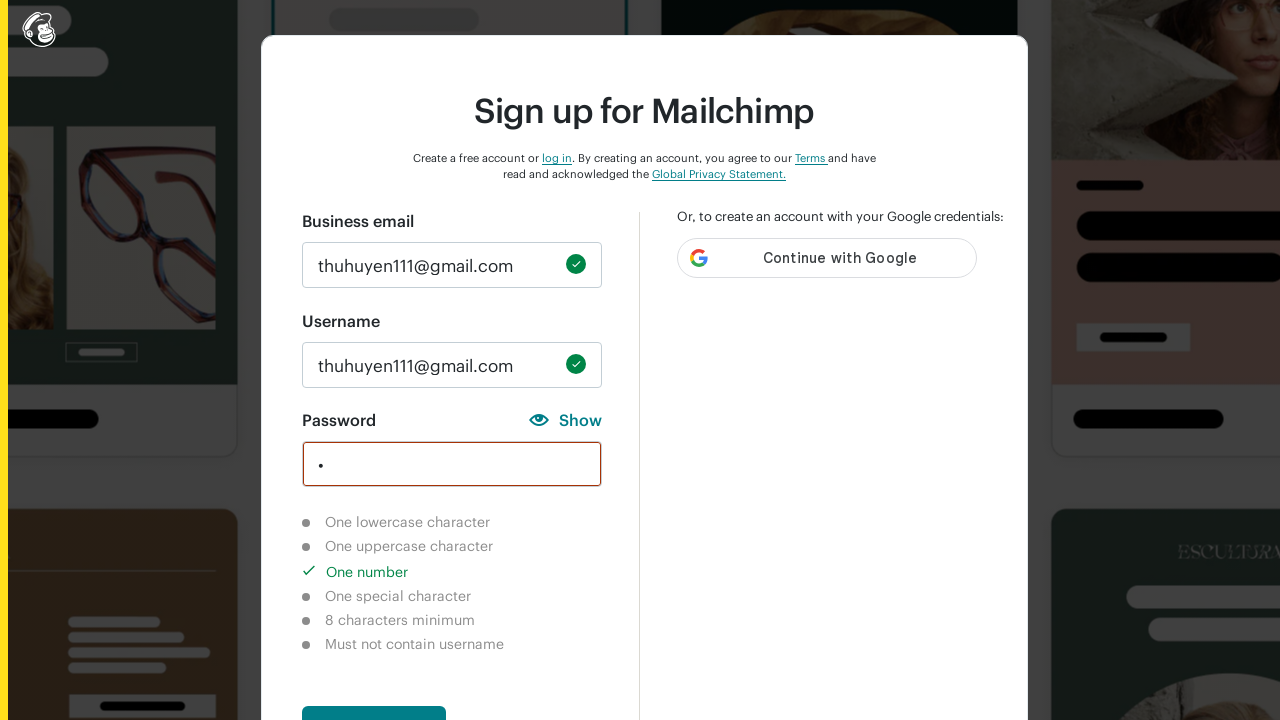

Verified uppercase requirement is marked as not completed
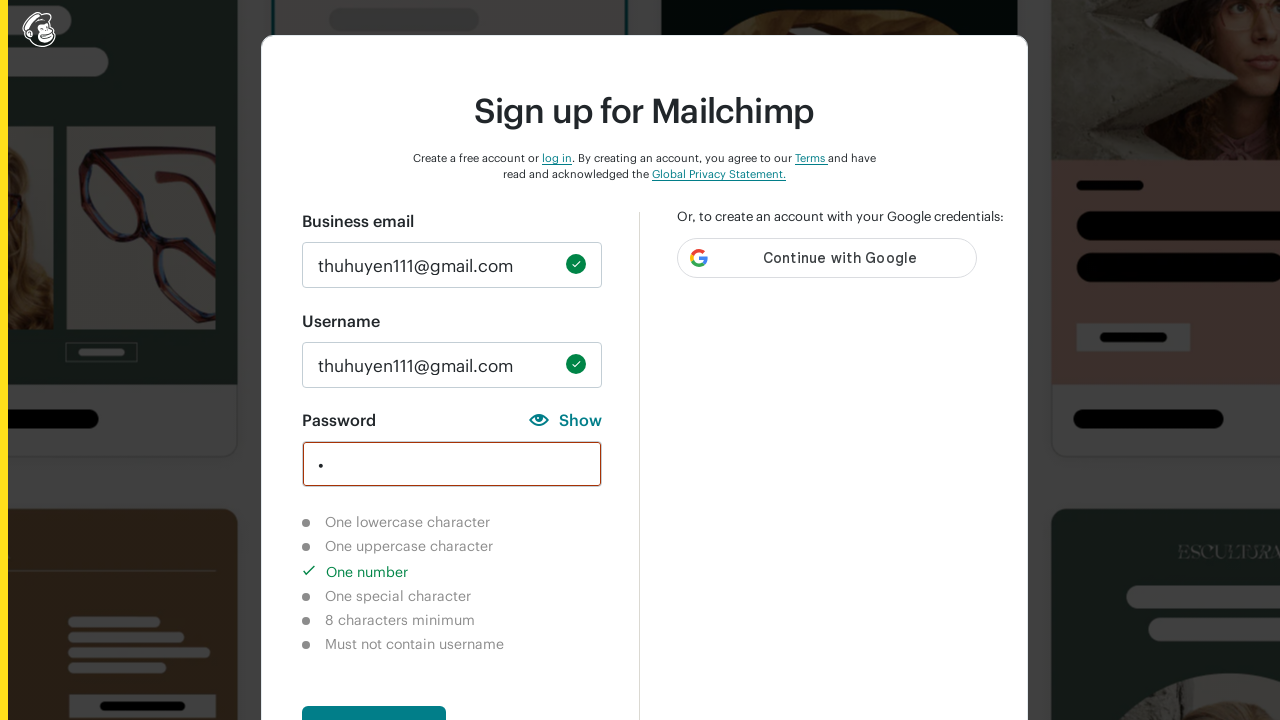

Verified special character requirement is marked as not completed
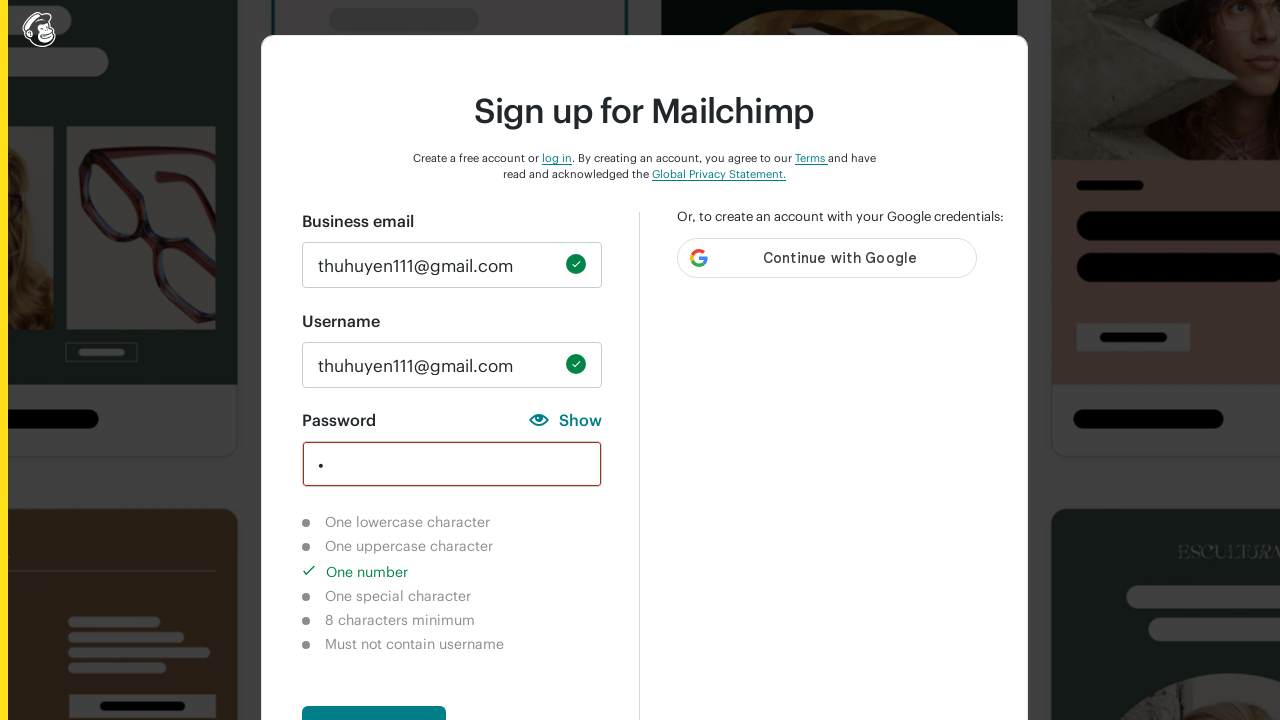

Verified 8-character requirement is marked as not completed
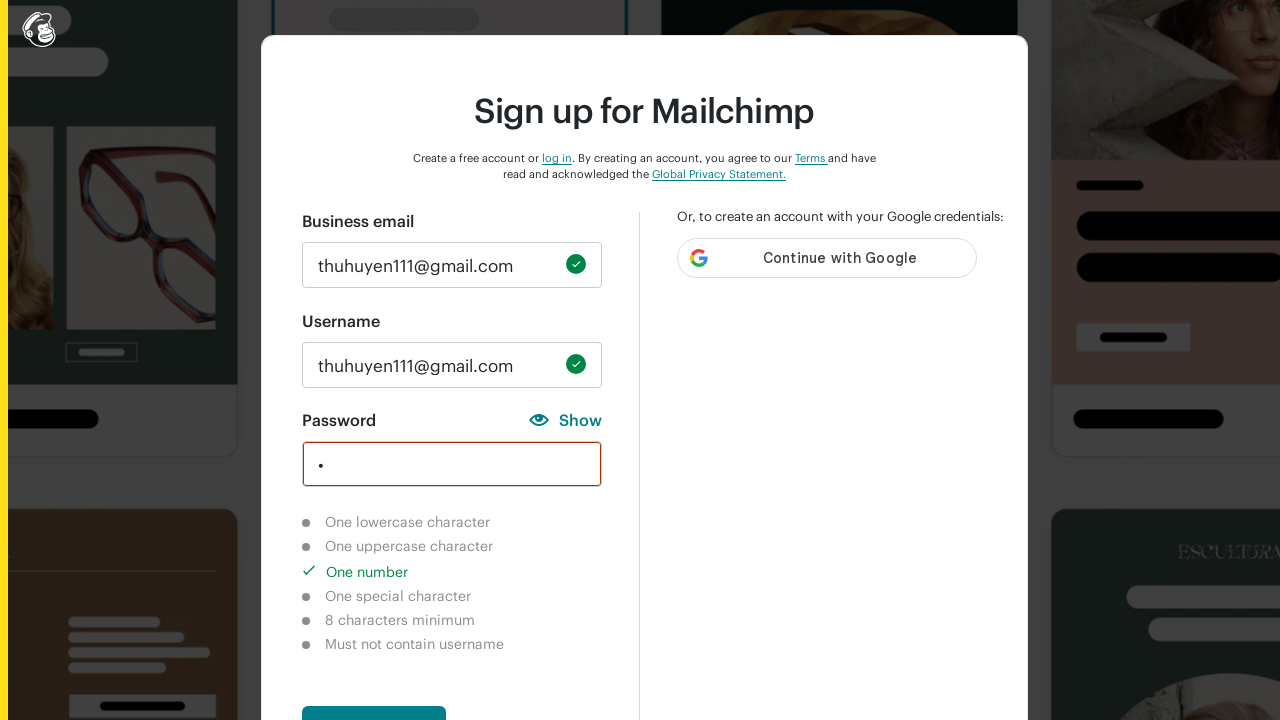

Cleared password field on #new_password
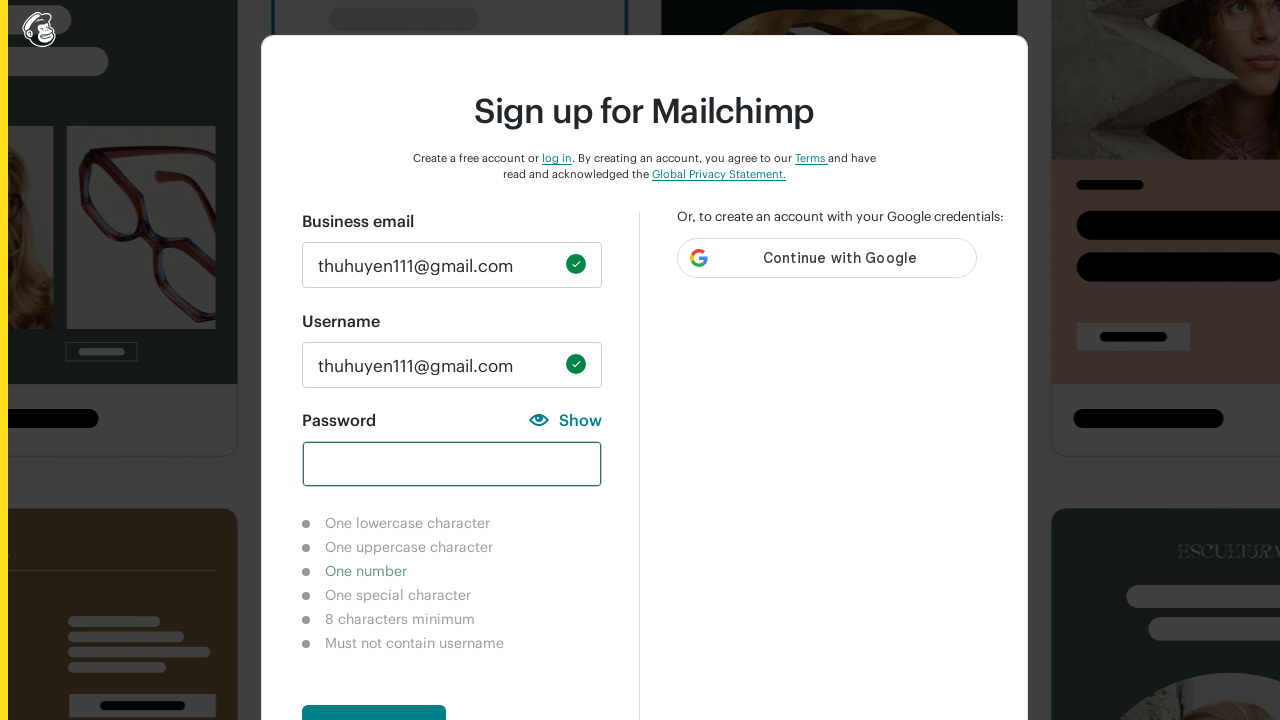

Entered 'abc' in password field to test lowercase validation on #new_password
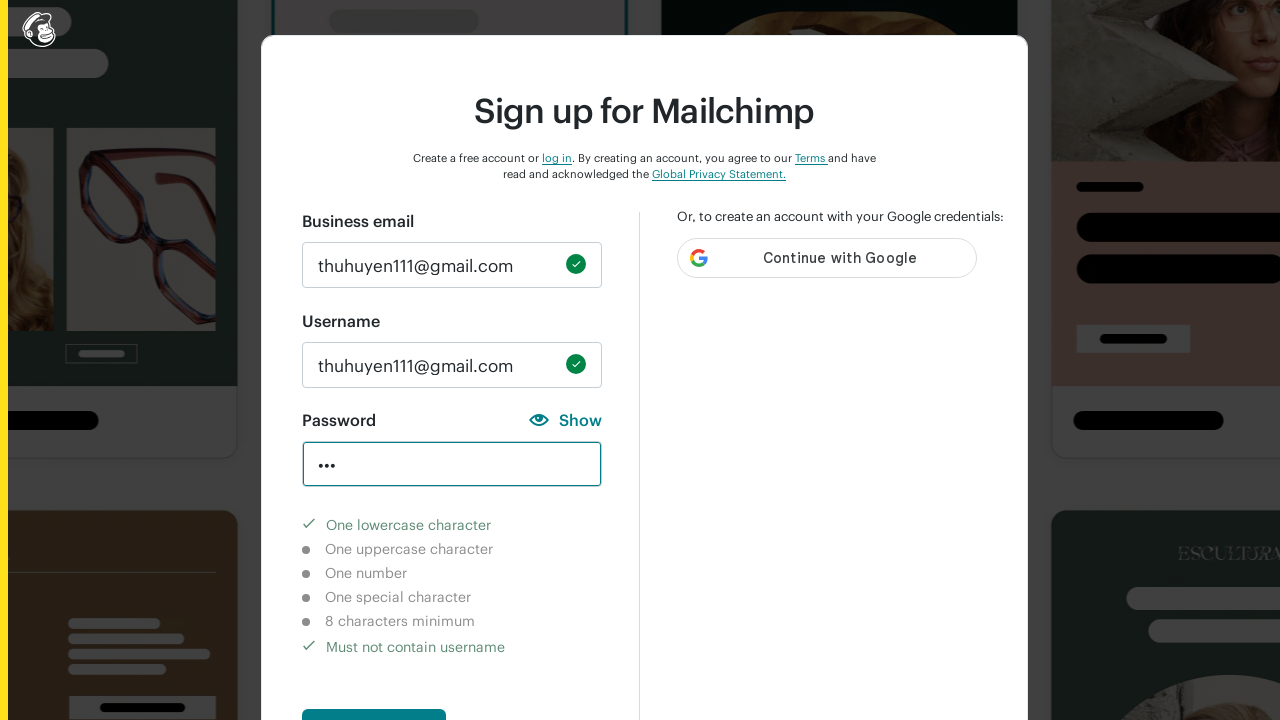

Verified number requirement is marked as not completed
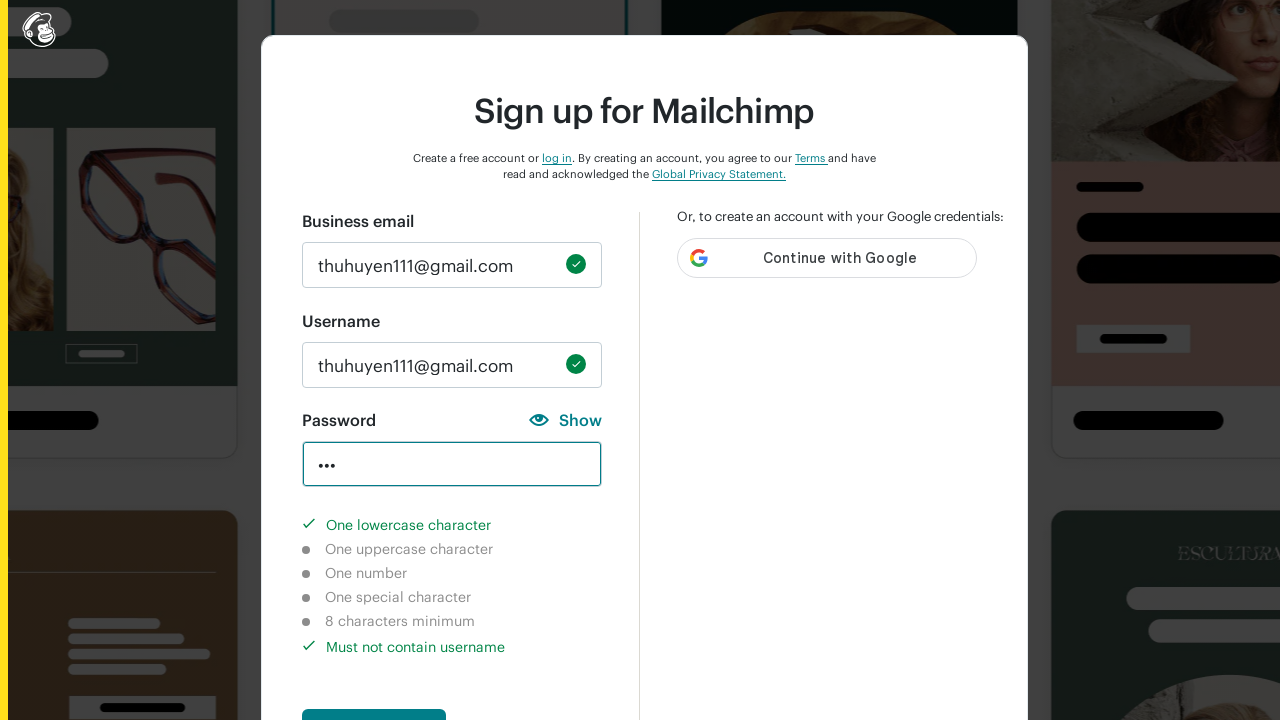

Verified lowercase requirement is marked as completed
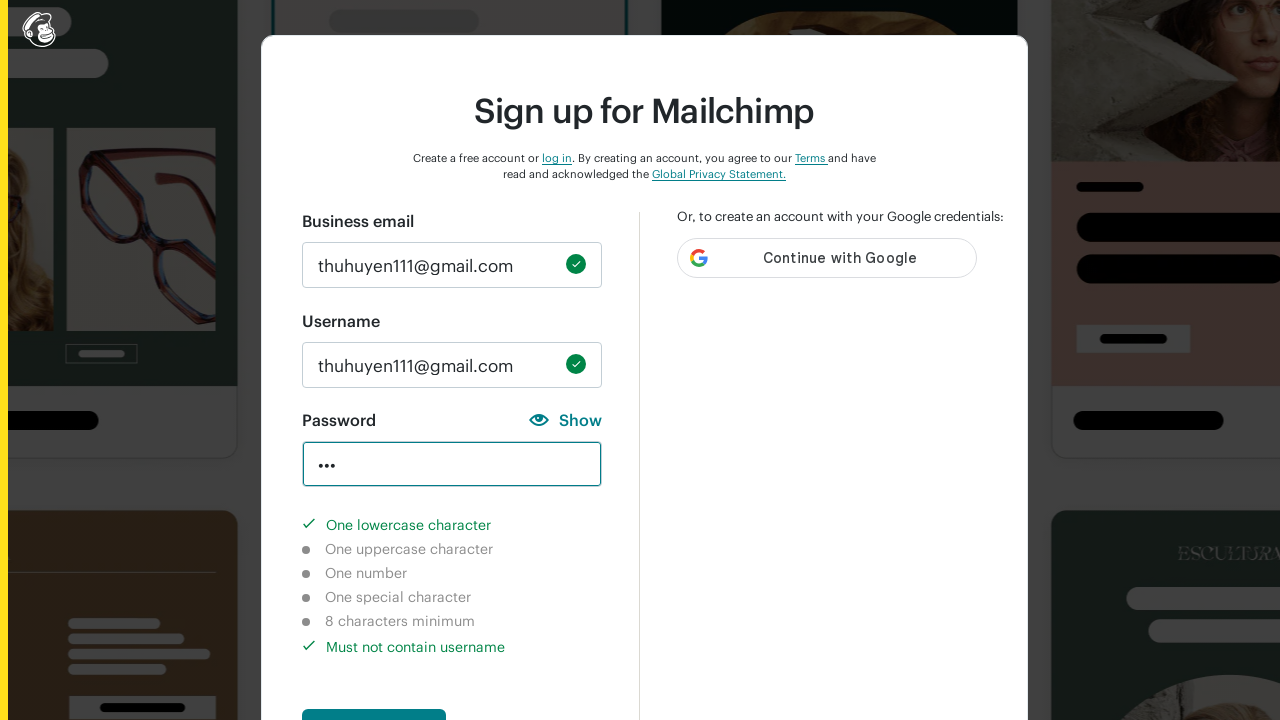

Verified uppercase requirement is marked as not completed
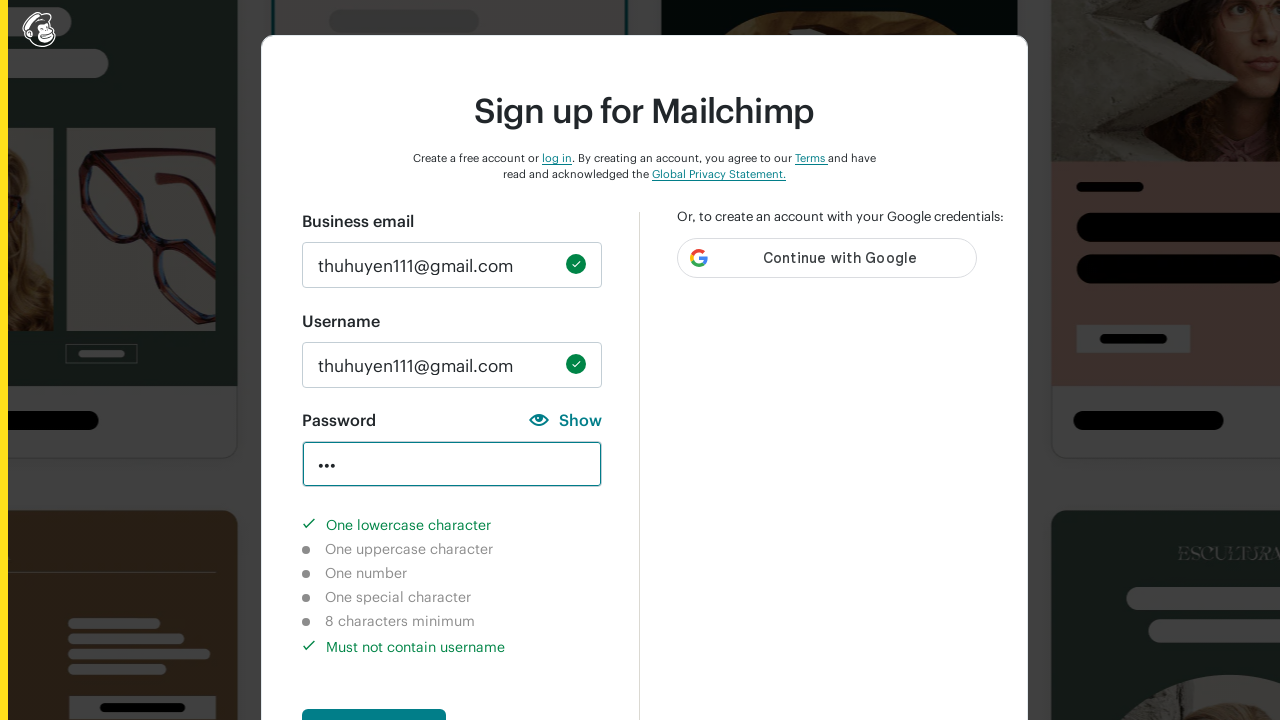

Verified special character requirement is marked as not completed
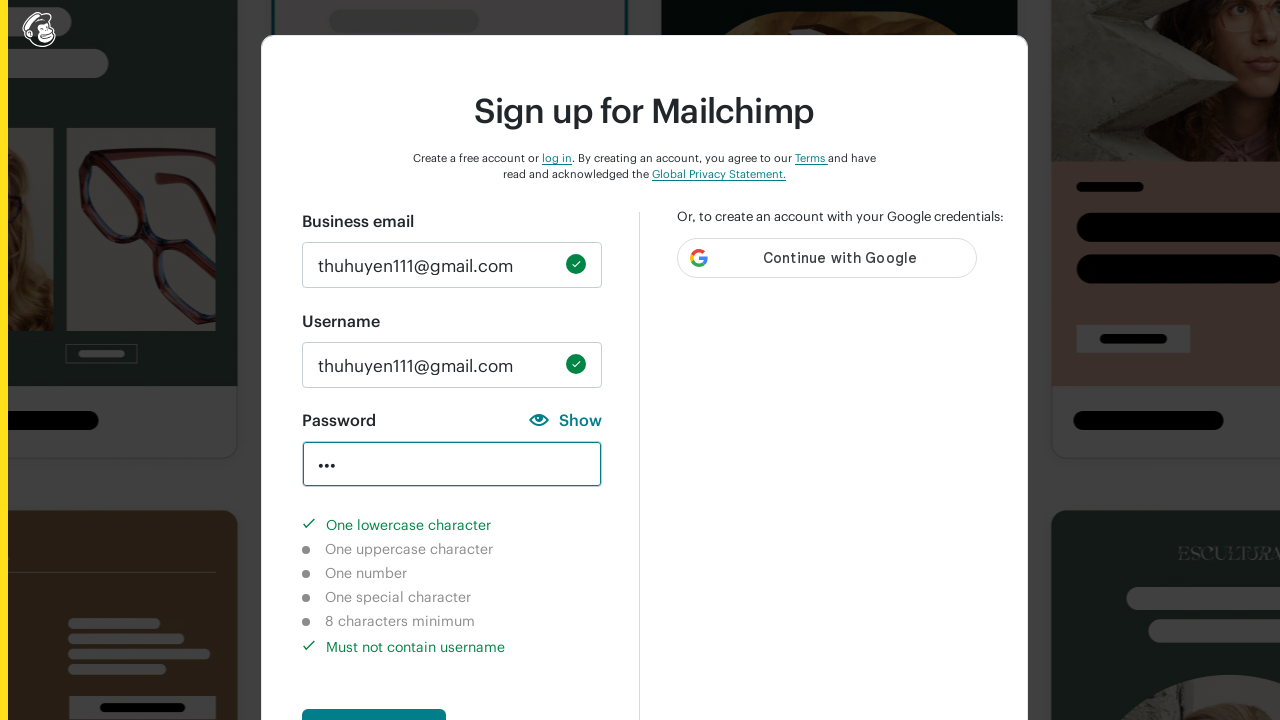

Verified 8-character requirement is marked as not completed
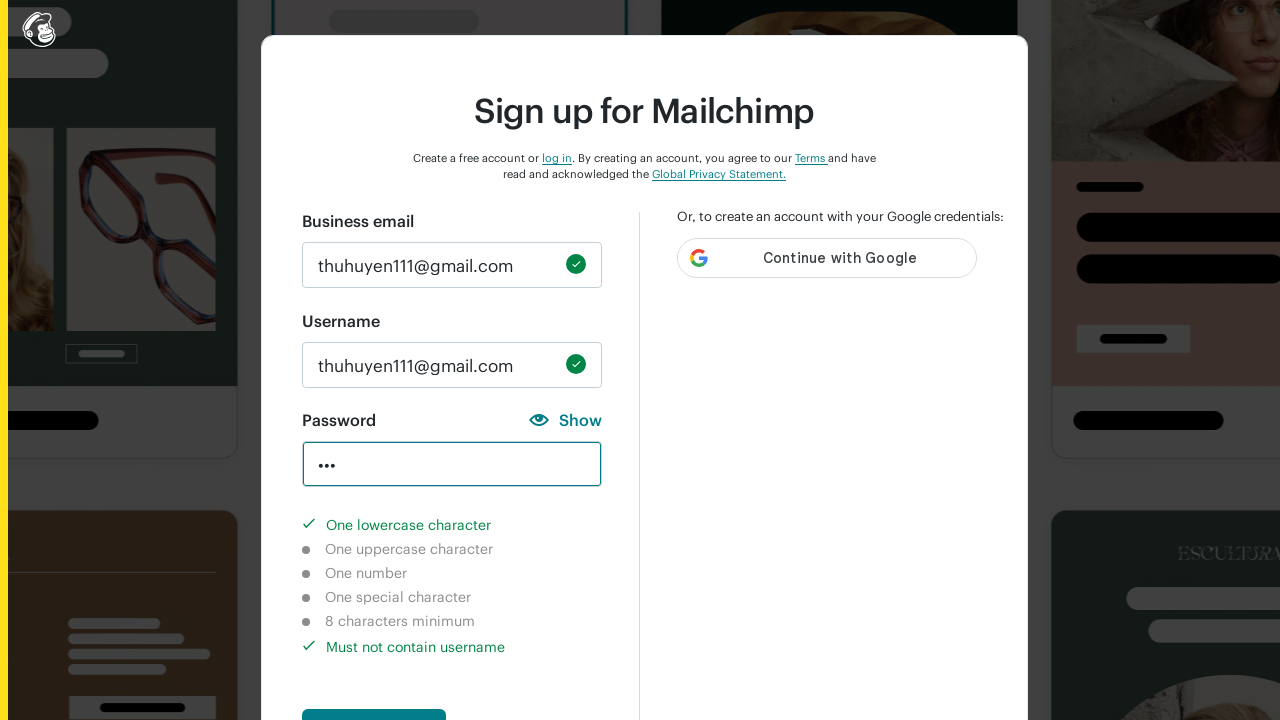

Cleared password field on #new_password
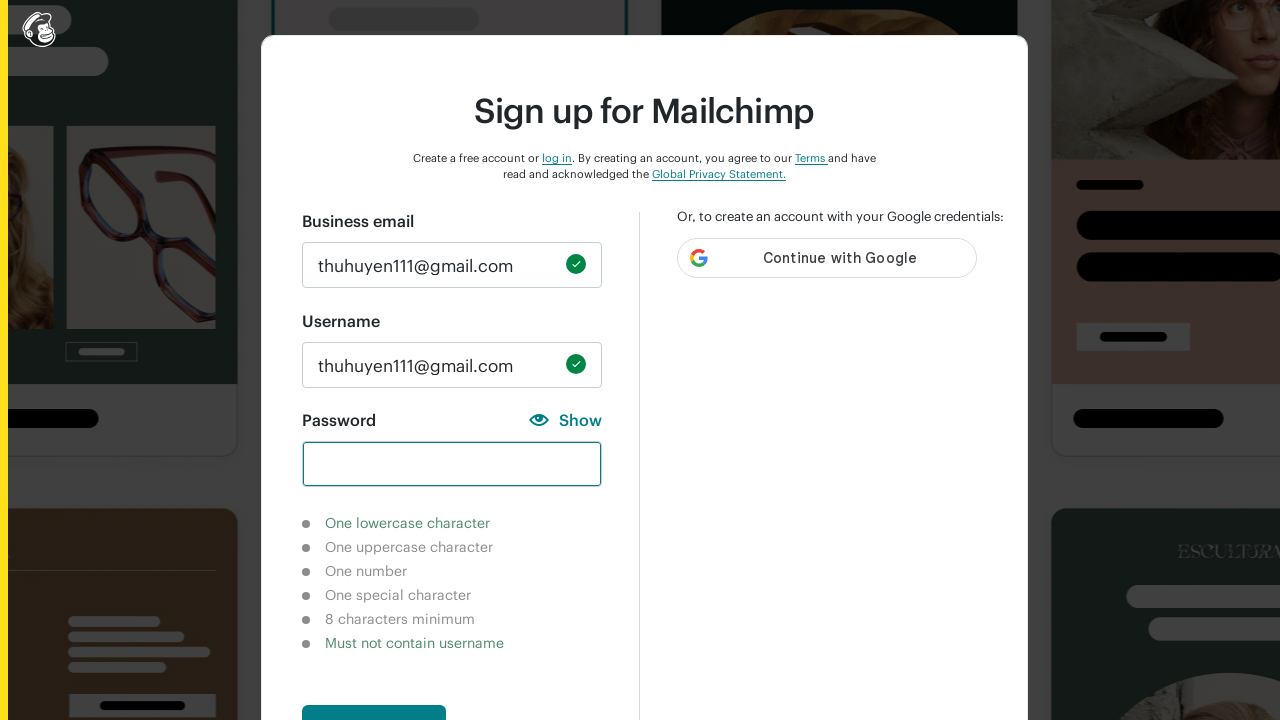

Entered 'HH' in password field to test uppercase validation on #new_password
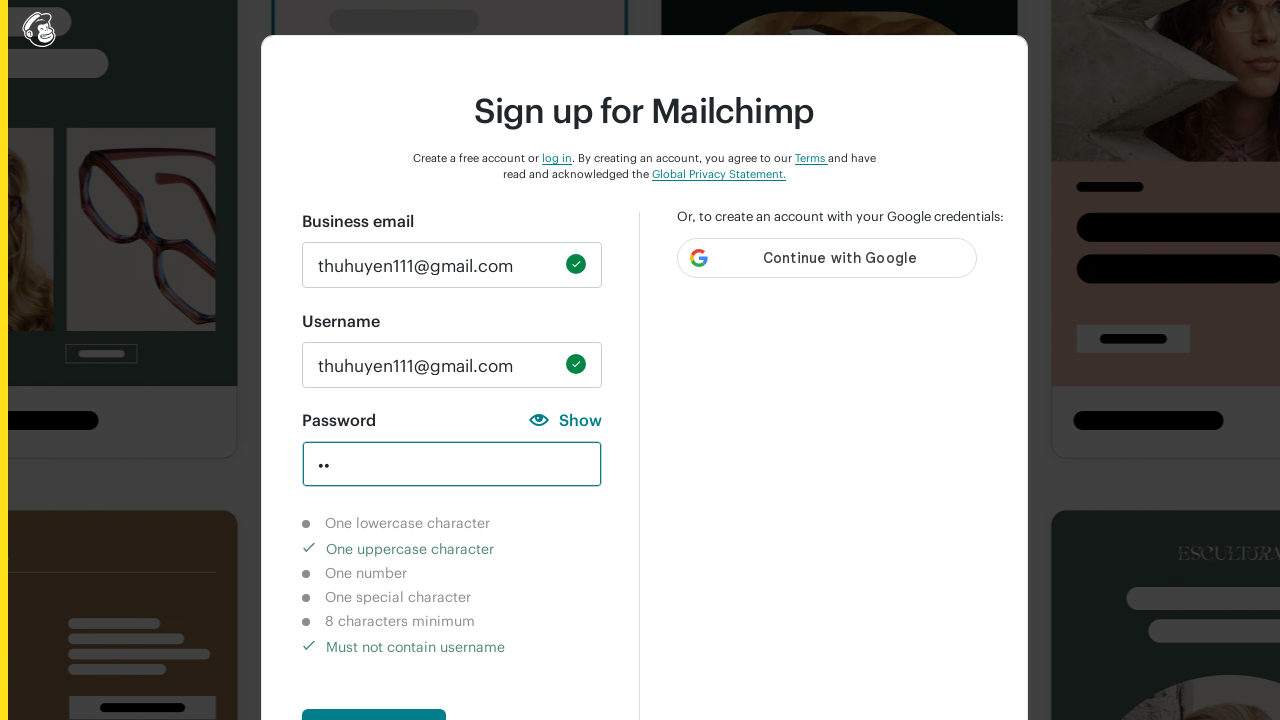

Verified number requirement is marked as not completed
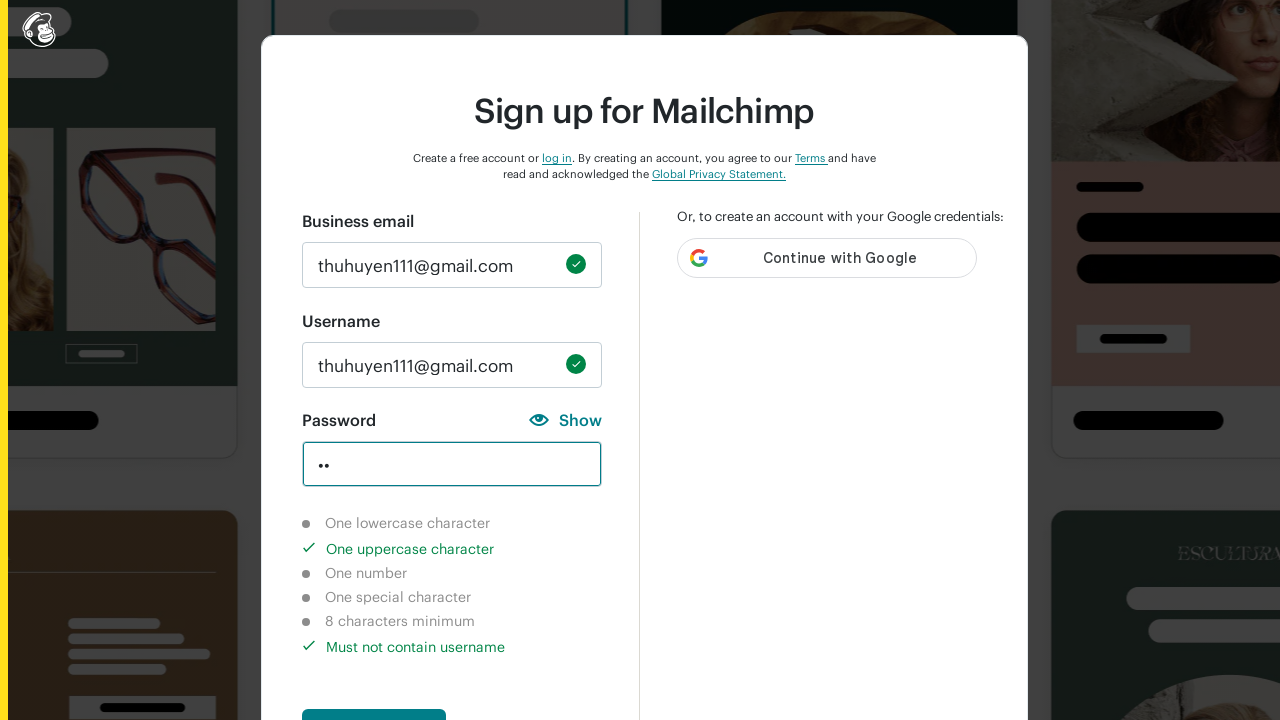

Verified lowercase requirement is marked as not completed
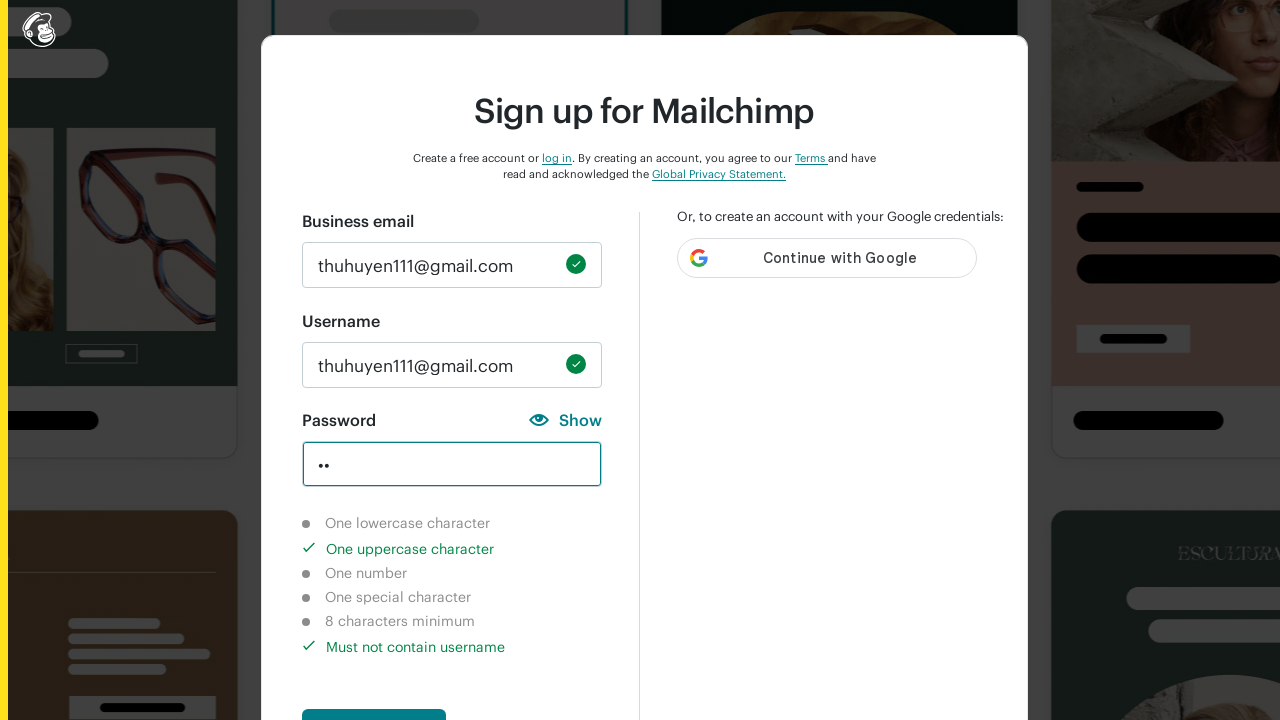

Verified uppercase requirement is marked as completed
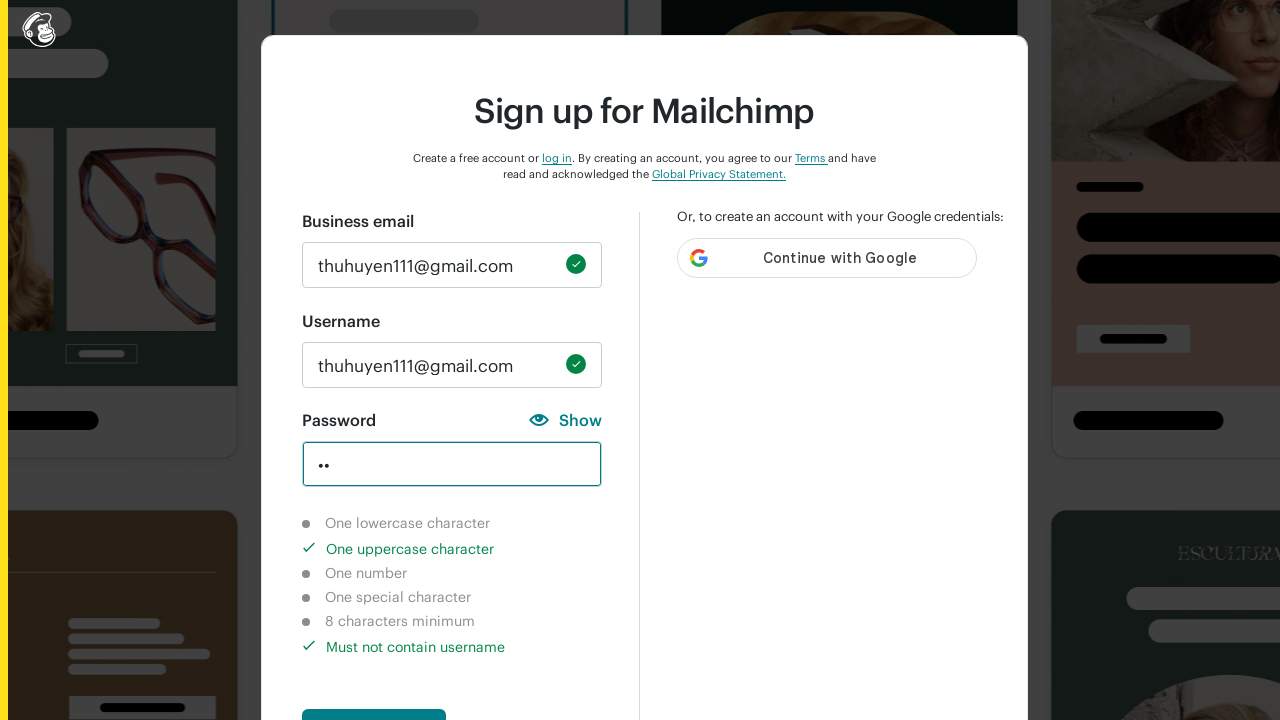

Verified special character requirement is marked as not completed
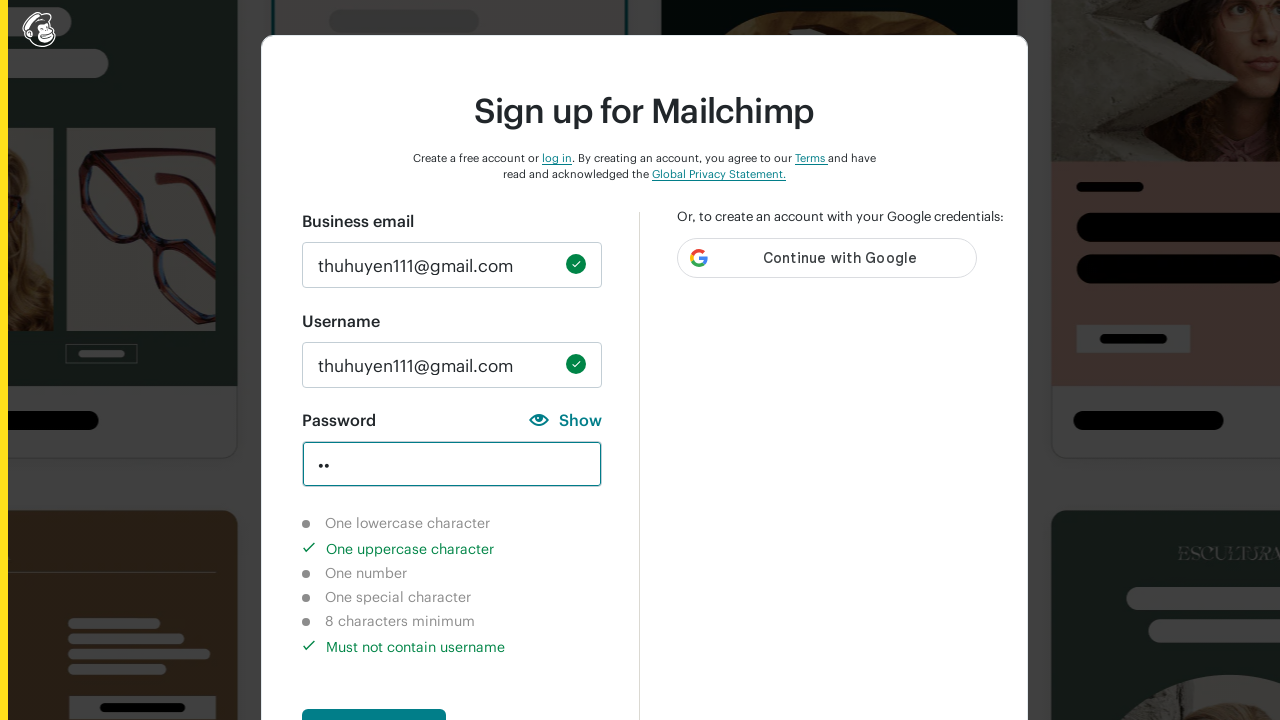

Verified 8-character requirement is marked as not completed
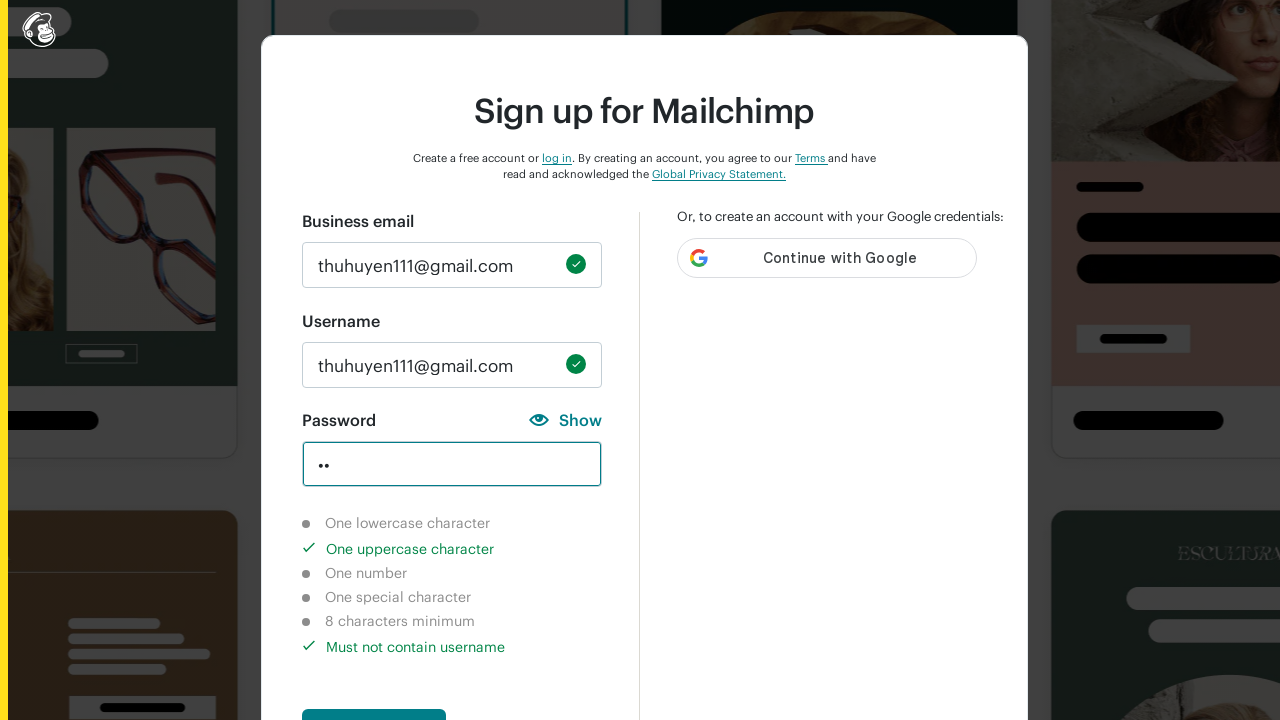

Cleared password field on #new_password
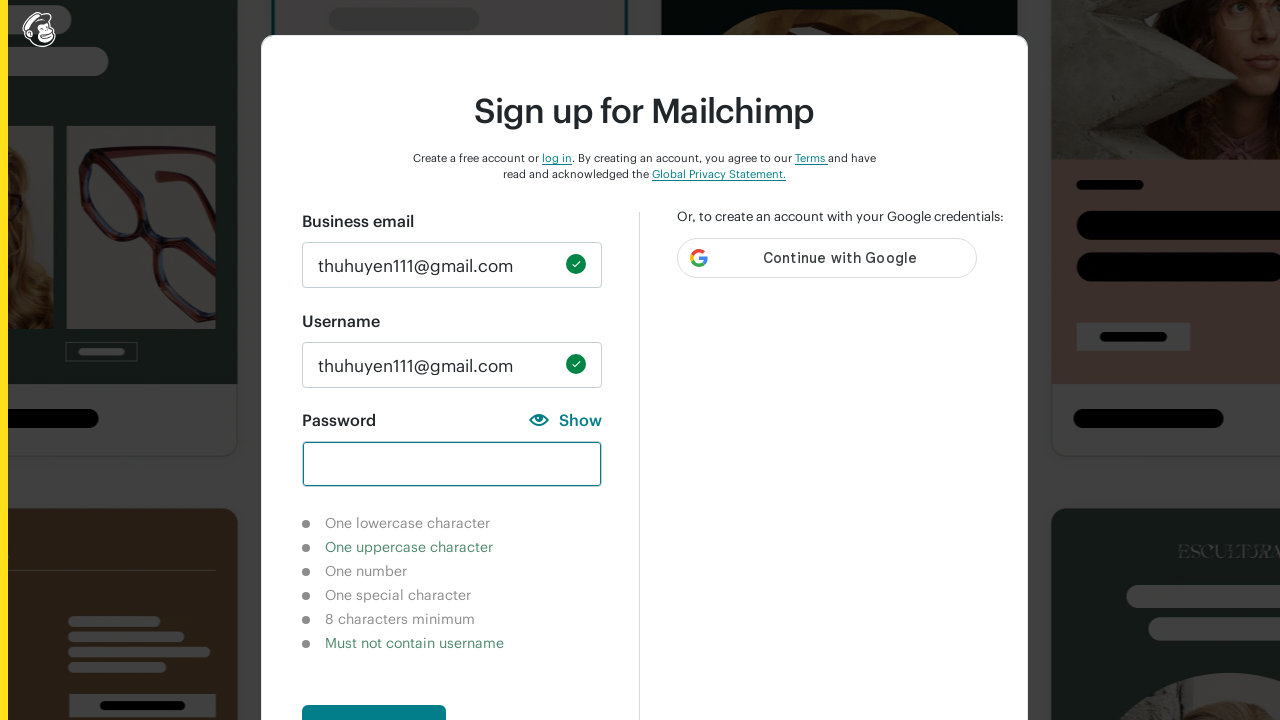

Entered '@!' in password field to test special character validation on #new_password
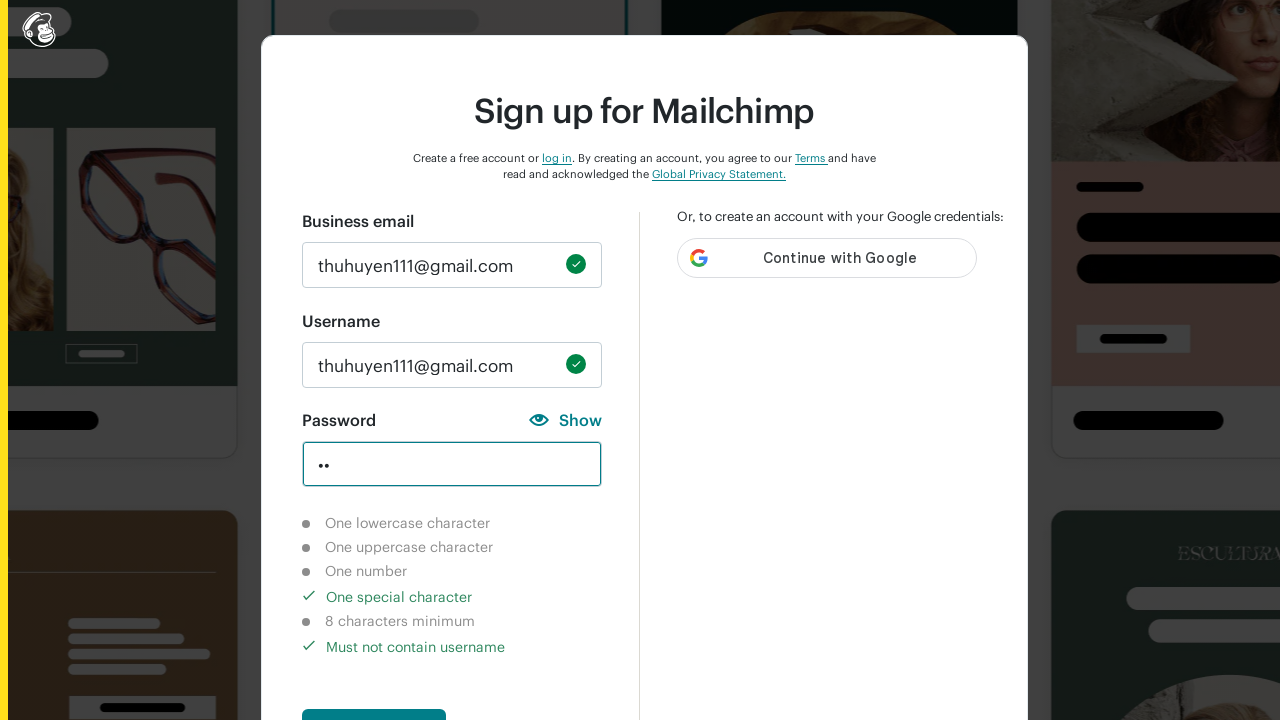

Waited 2 seconds for validation to complete
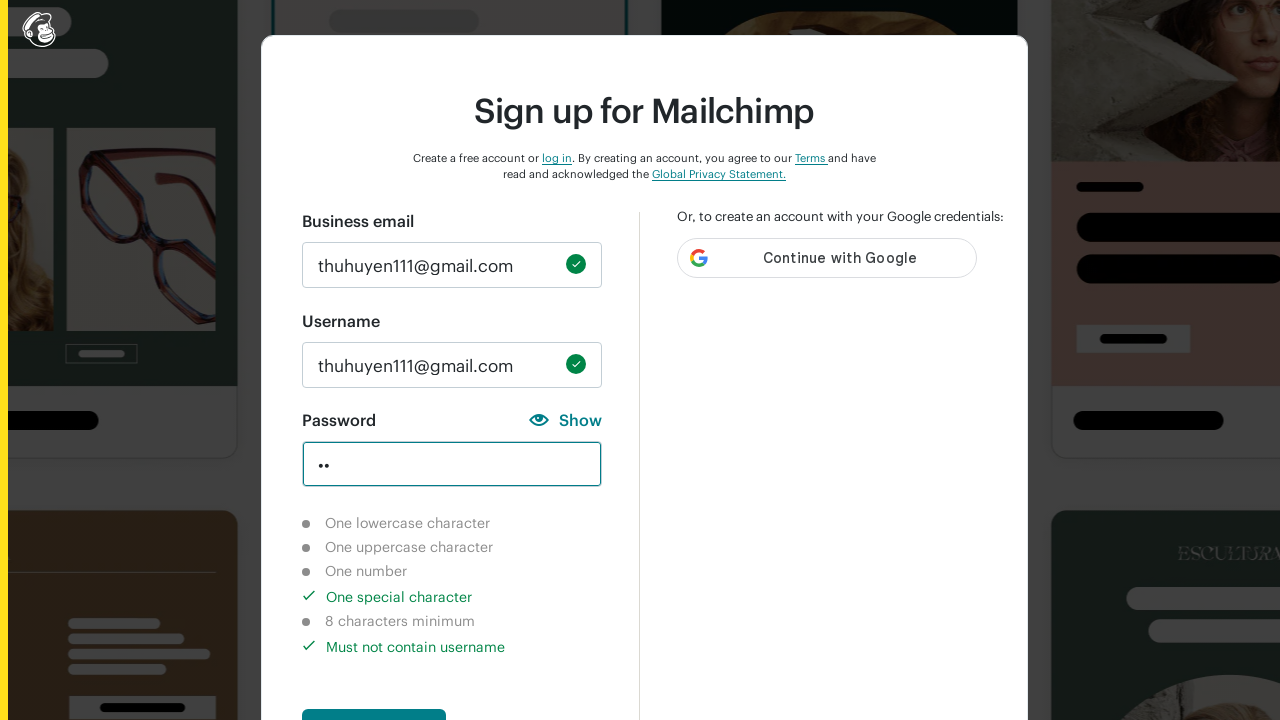

Verified number requirement is marked as not completed
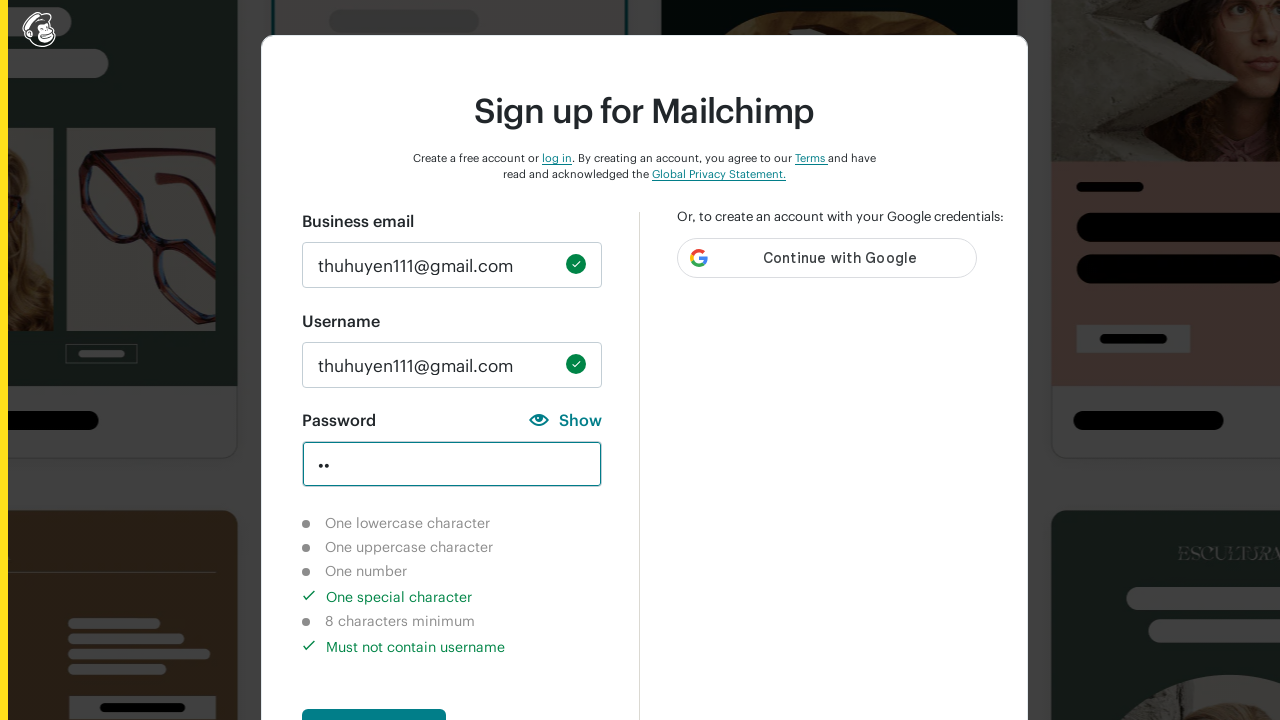

Verified lowercase requirement is marked as not completed
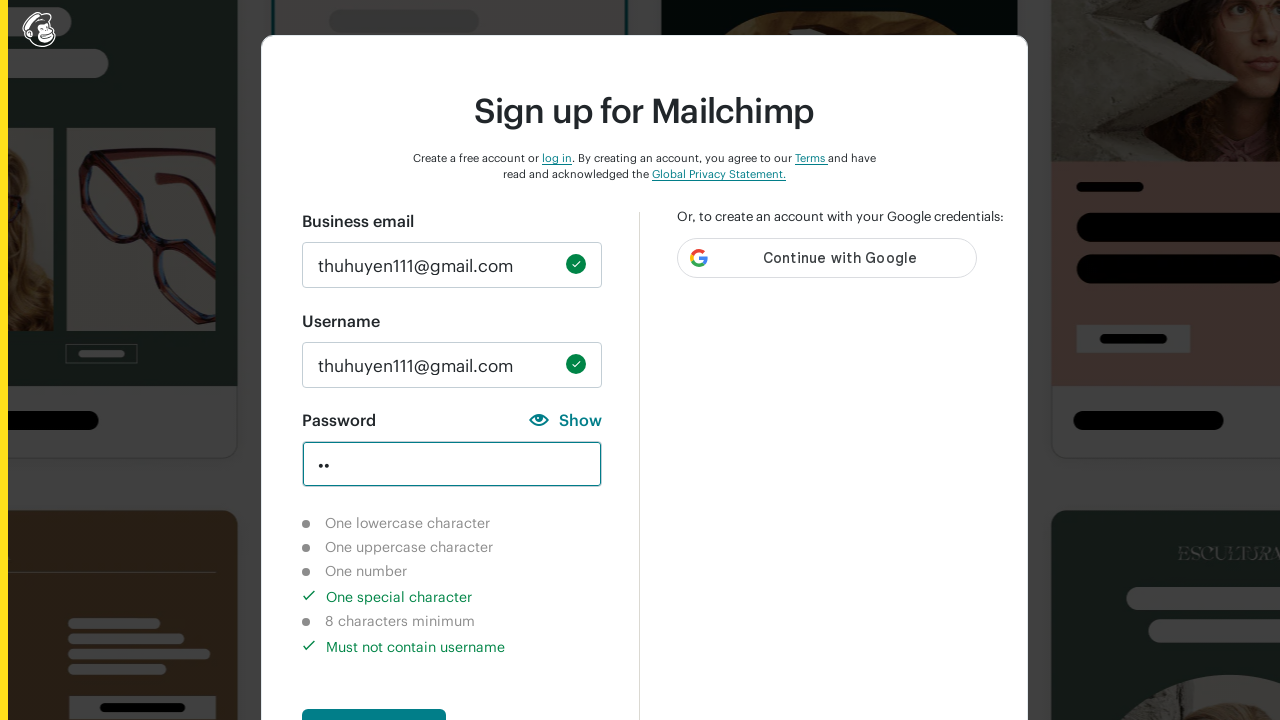

Verified uppercase requirement is marked as not completed
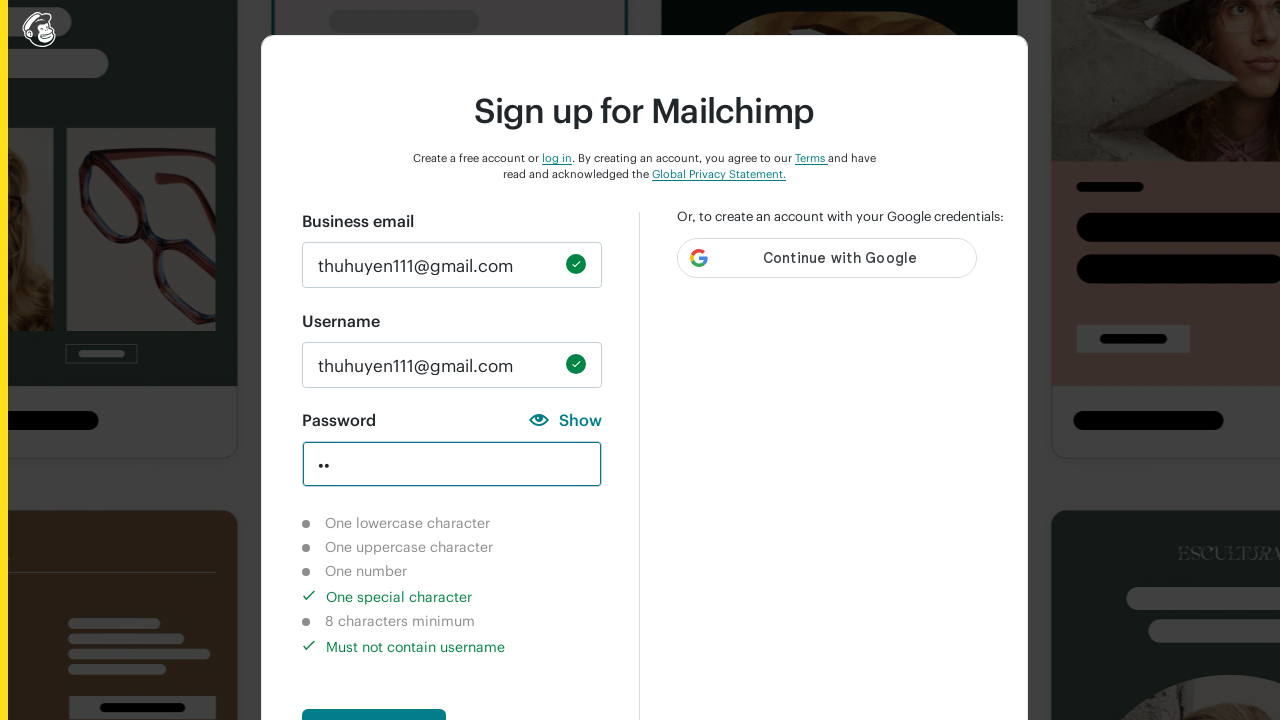

Verified special character requirement is marked as completed
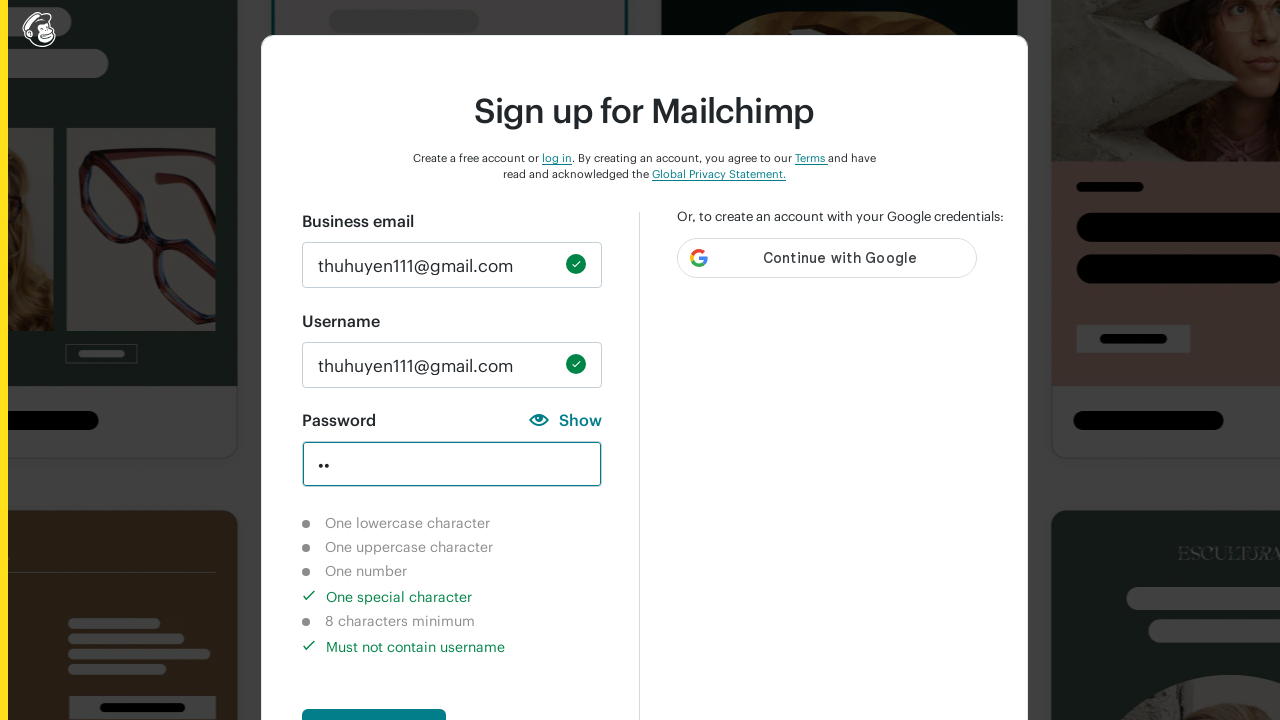

Verified 8-character requirement is marked as not completed
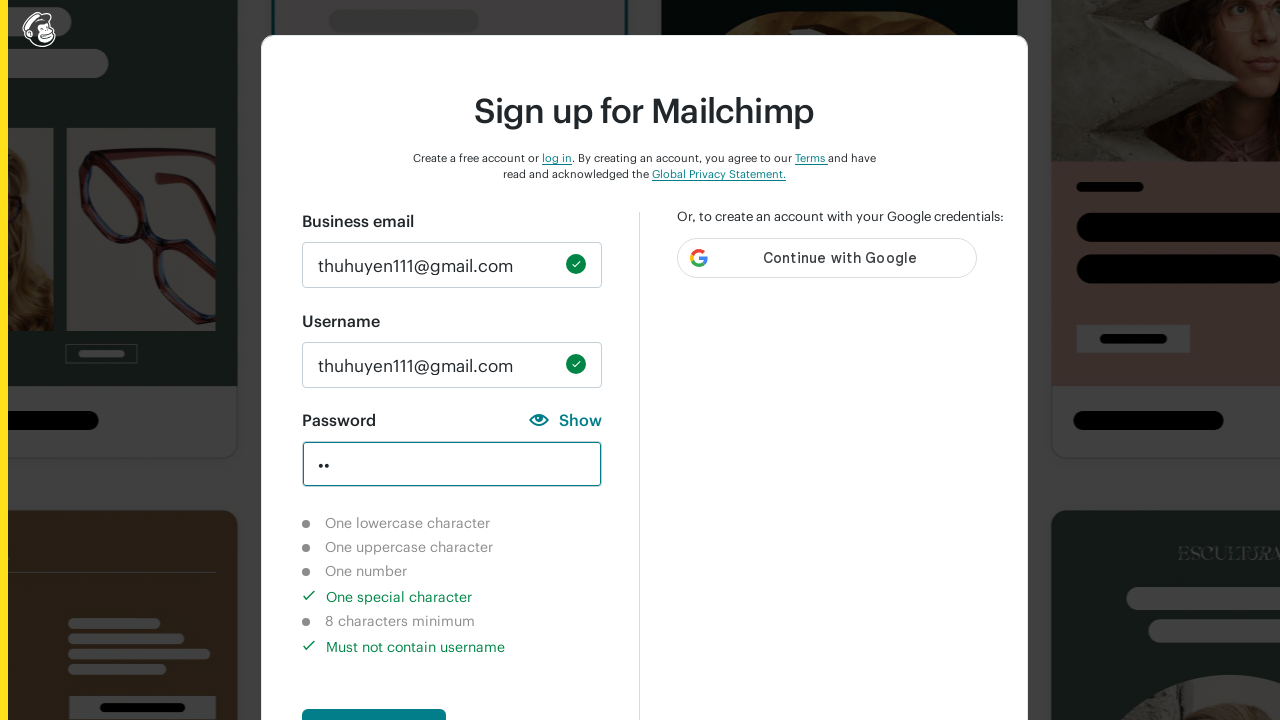

Cleared password field on #new_password
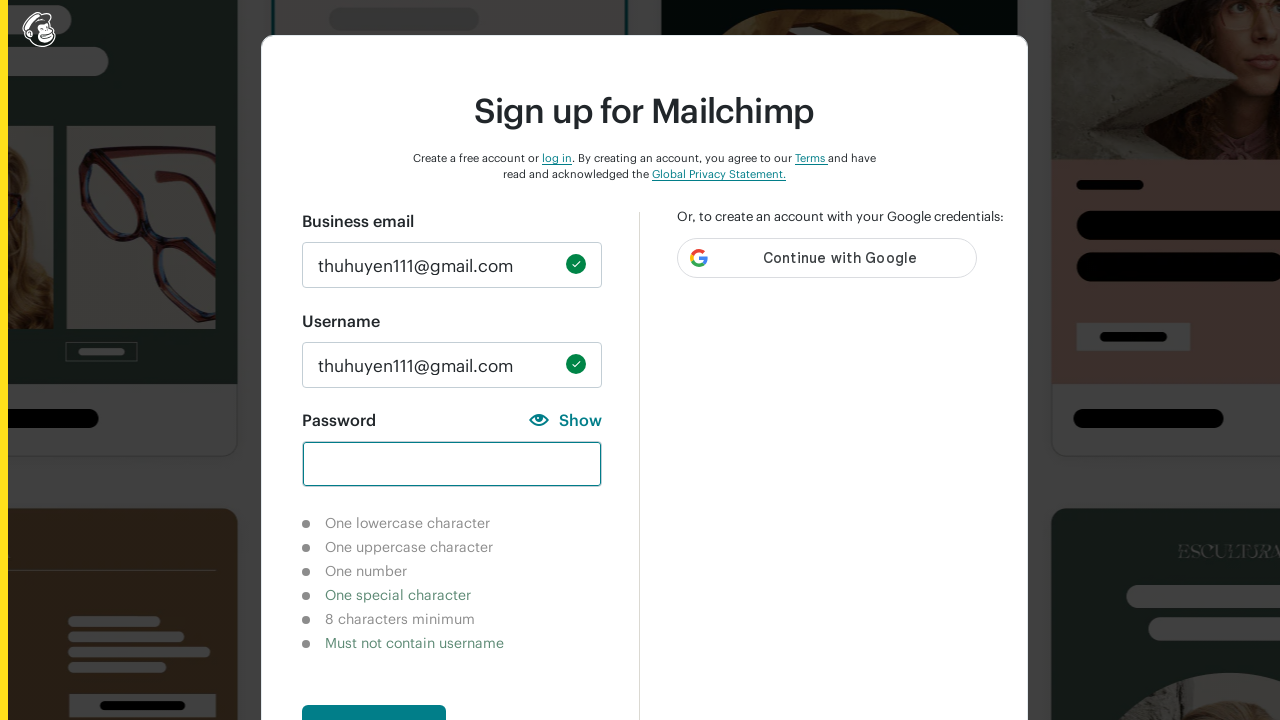

Entered 'ab12@AB123' which meets all password requirements on #new_password
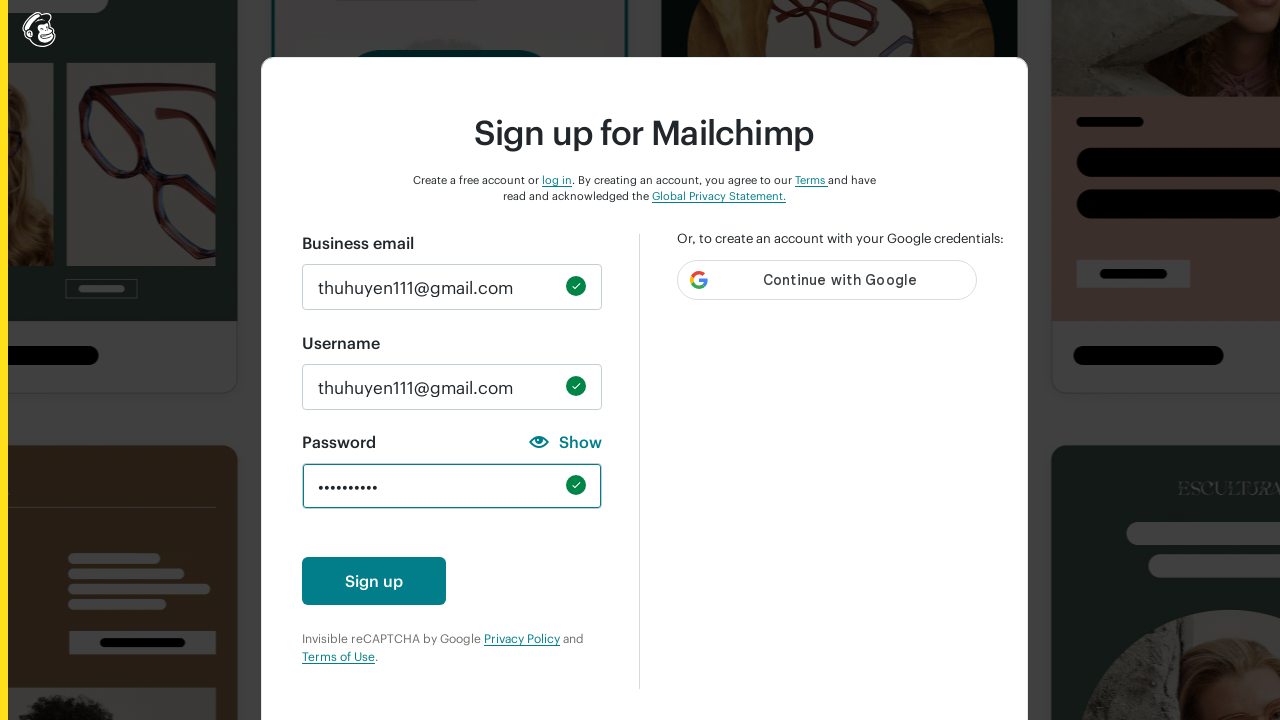

Verified number requirement validation indicator is hidden for valid password
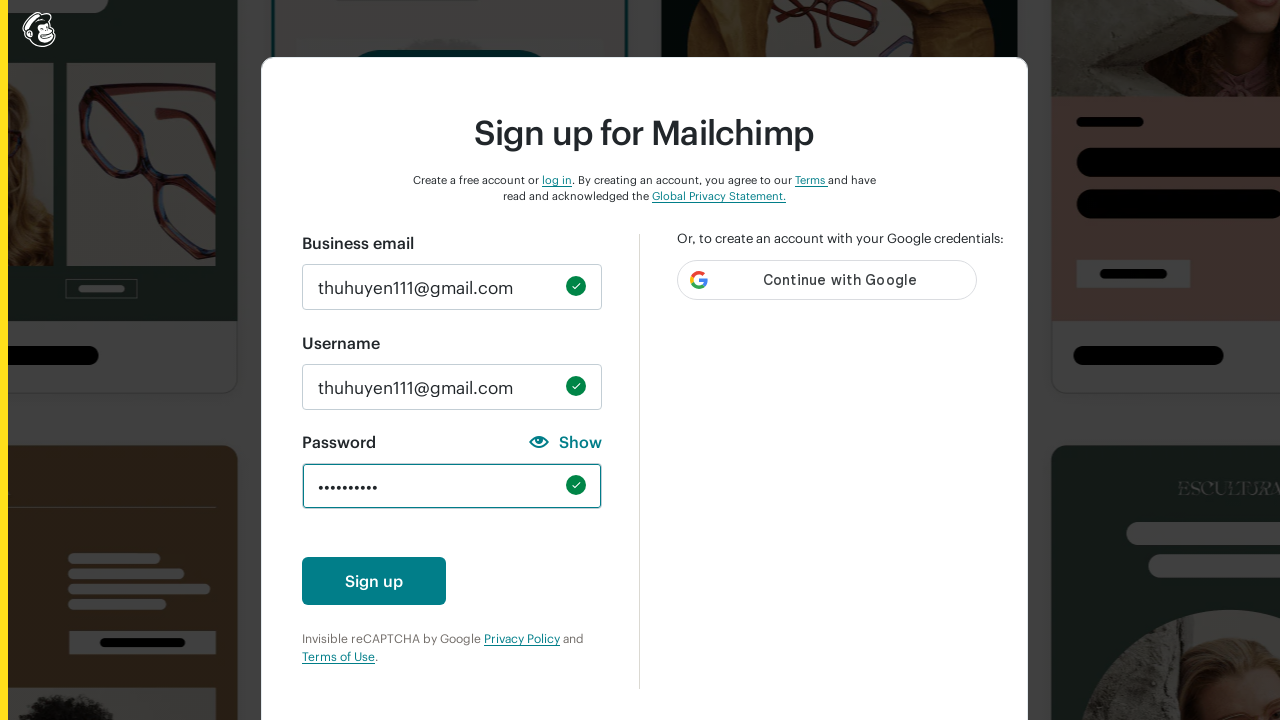

Verified lowercase requirement validation indicator is hidden for valid password
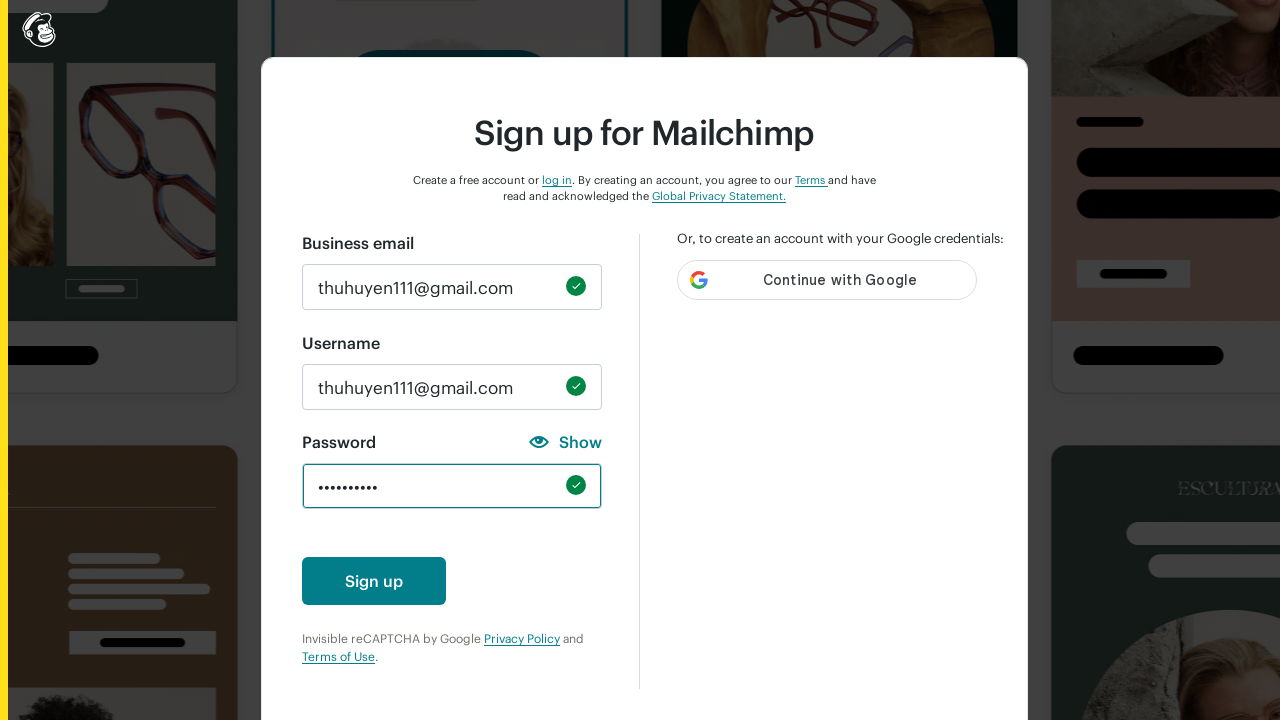

Verified uppercase requirement validation indicator is hidden for valid password
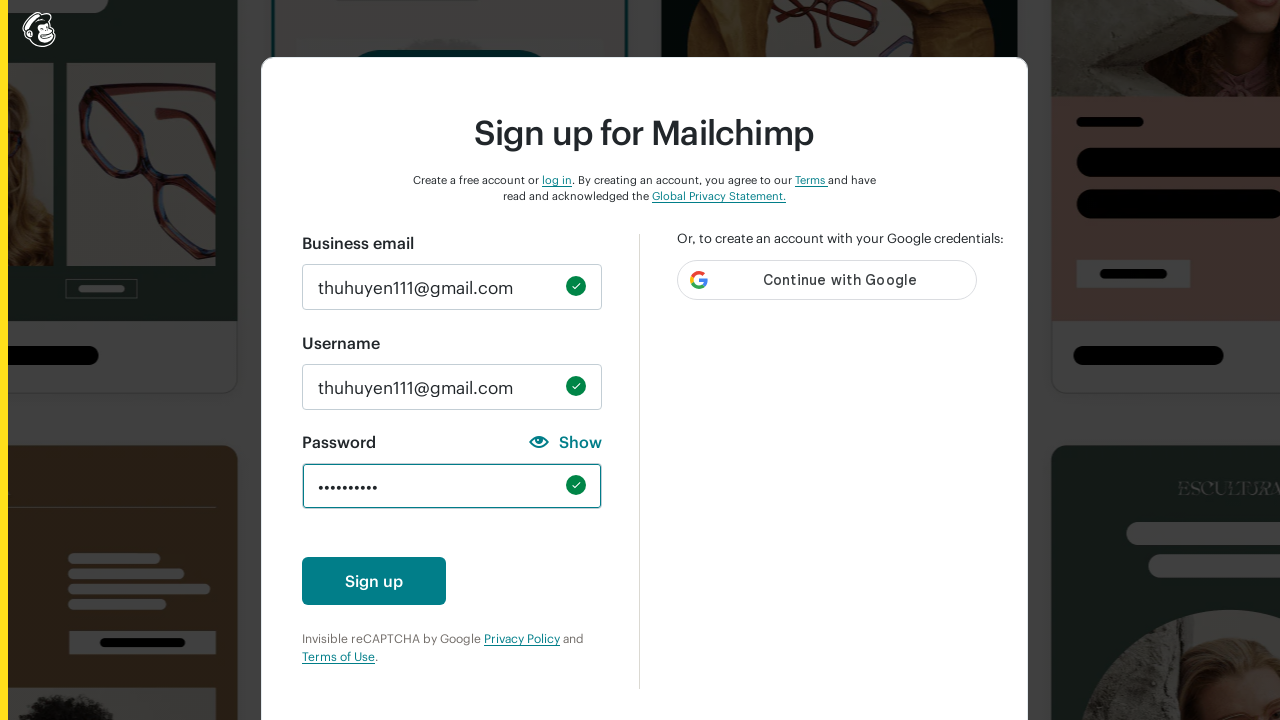

Verified special character requirement validation indicator is hidden for valid password
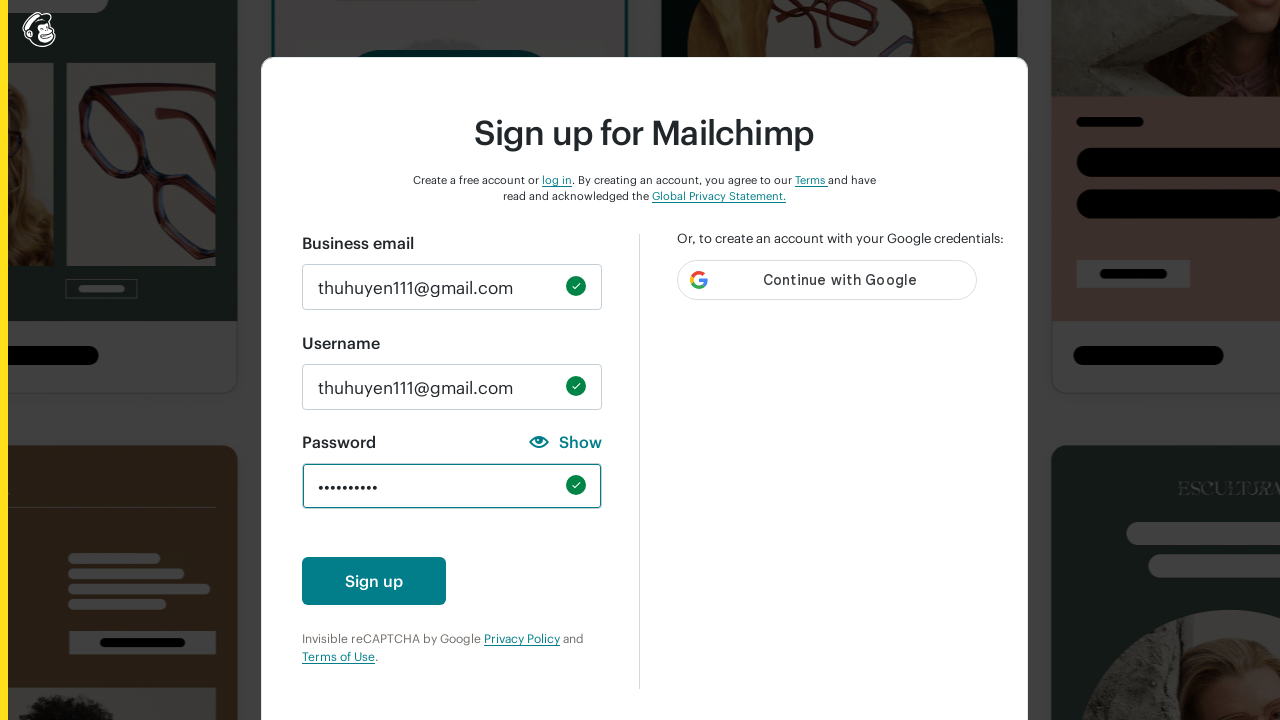

Verified 8-character requirement validation indicator is hidden for valid password
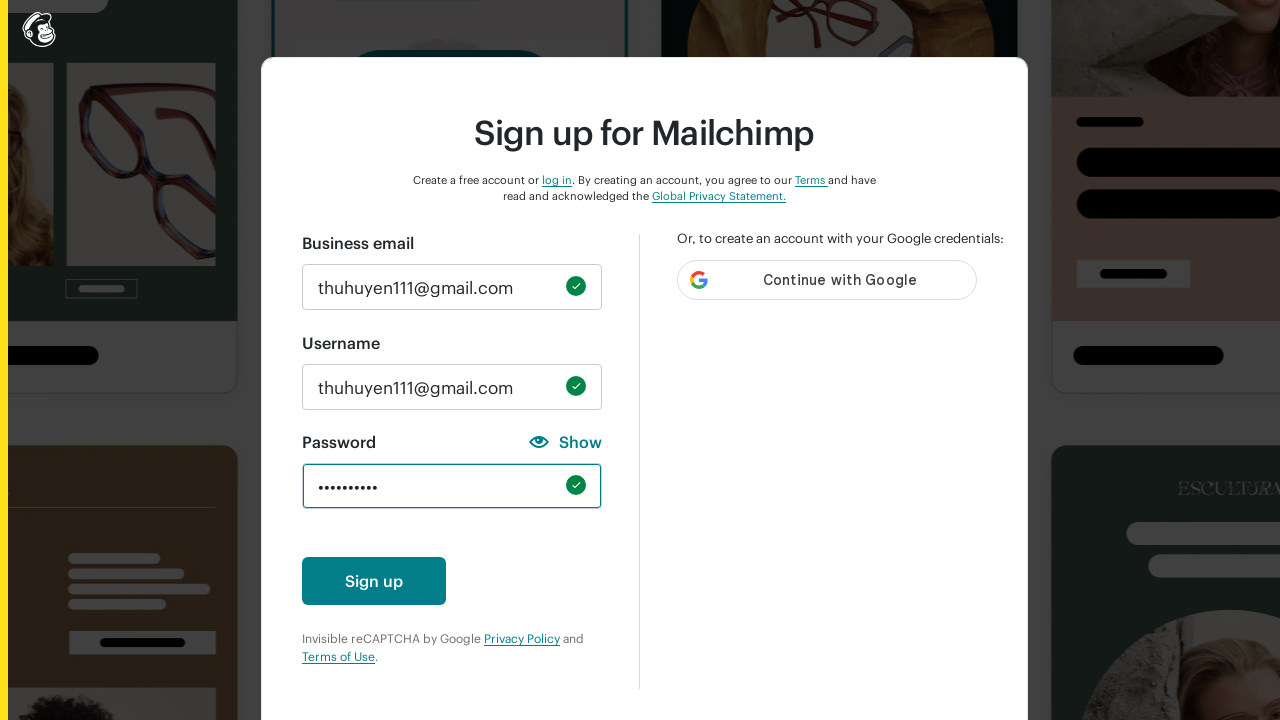

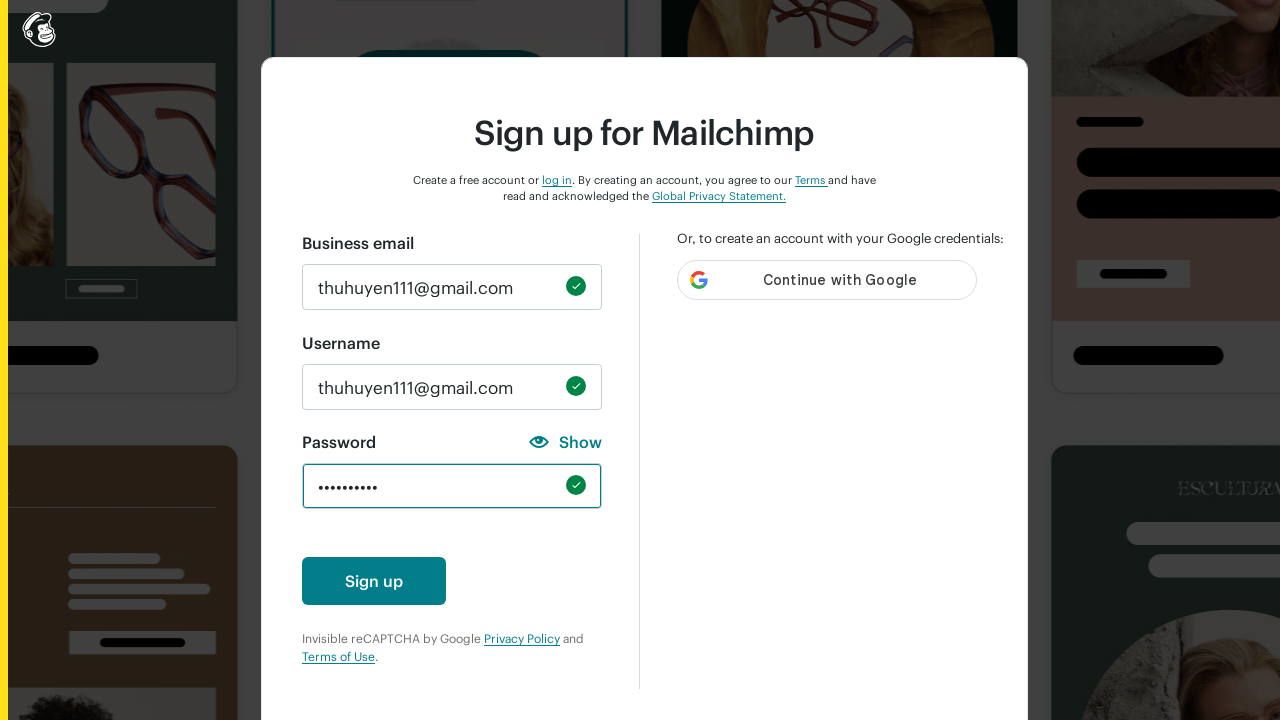